Automates solving a frog puzzle game by clicking on frog images in a specific pattern to swap their positions

Starting URL: https://www.lutanho.net/play/frogs.html

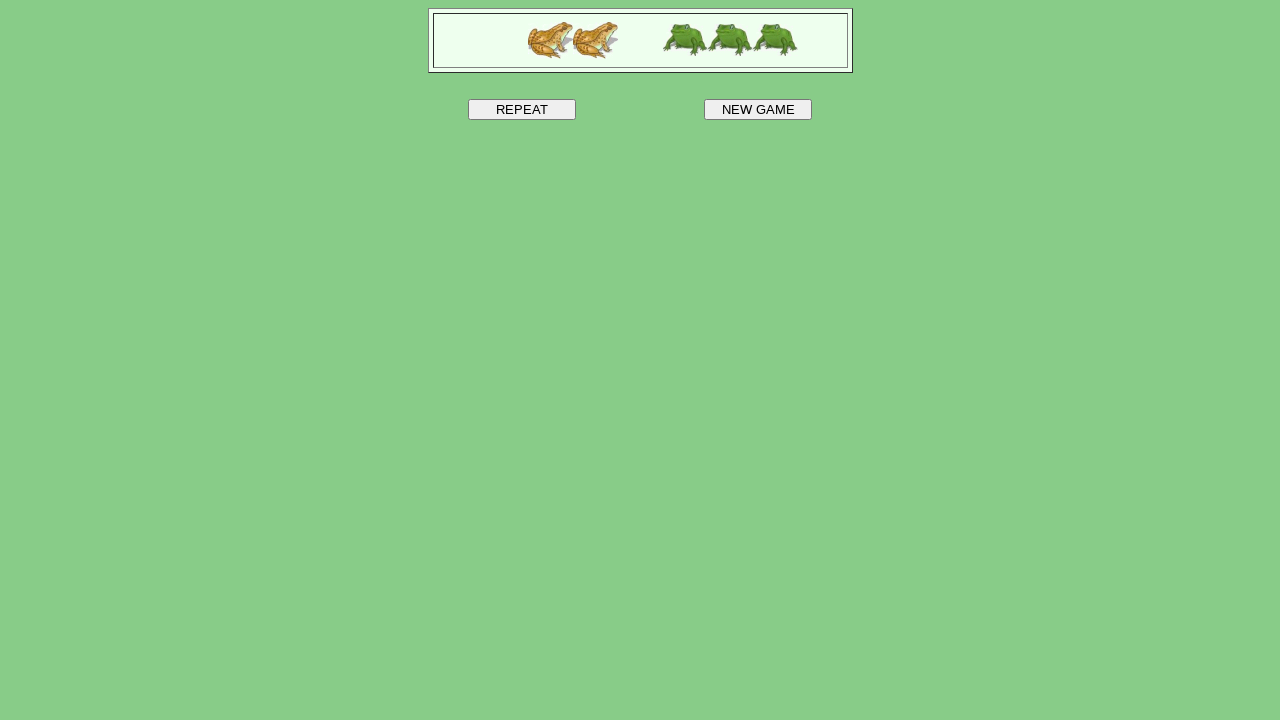

Waited for frog puzzle to load - frog1.gif images found
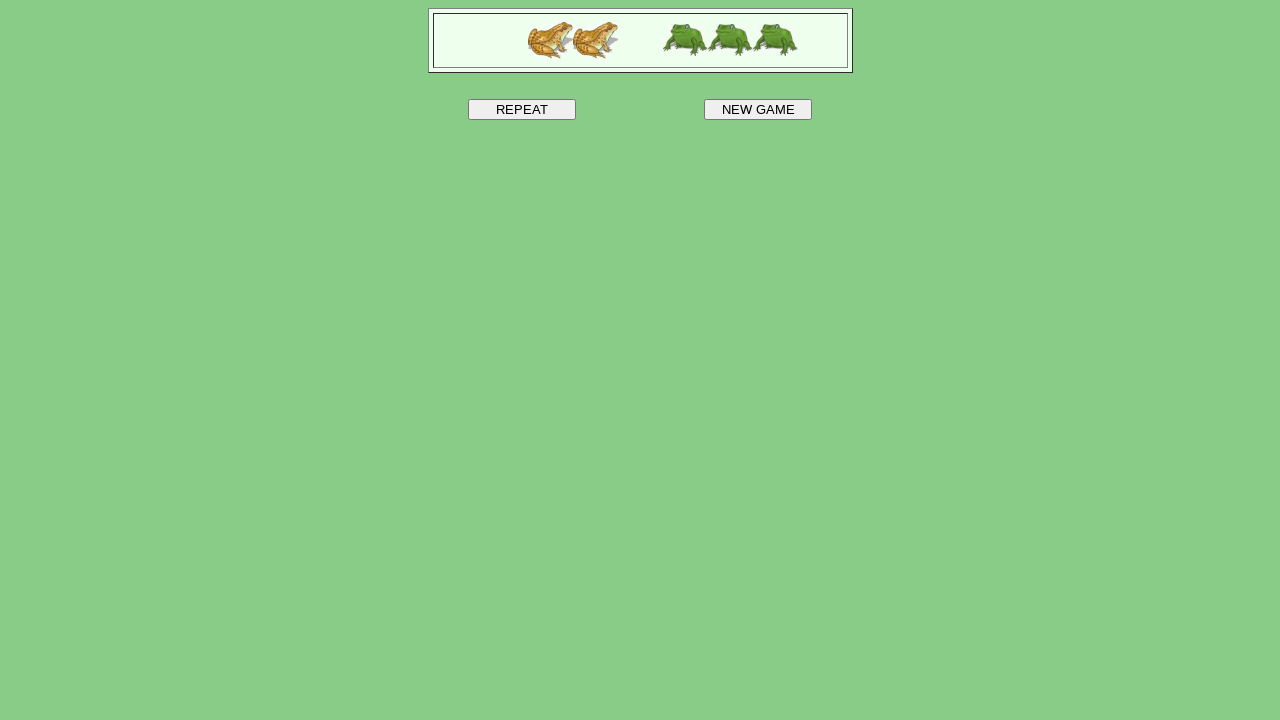

Located frog image elements on the page
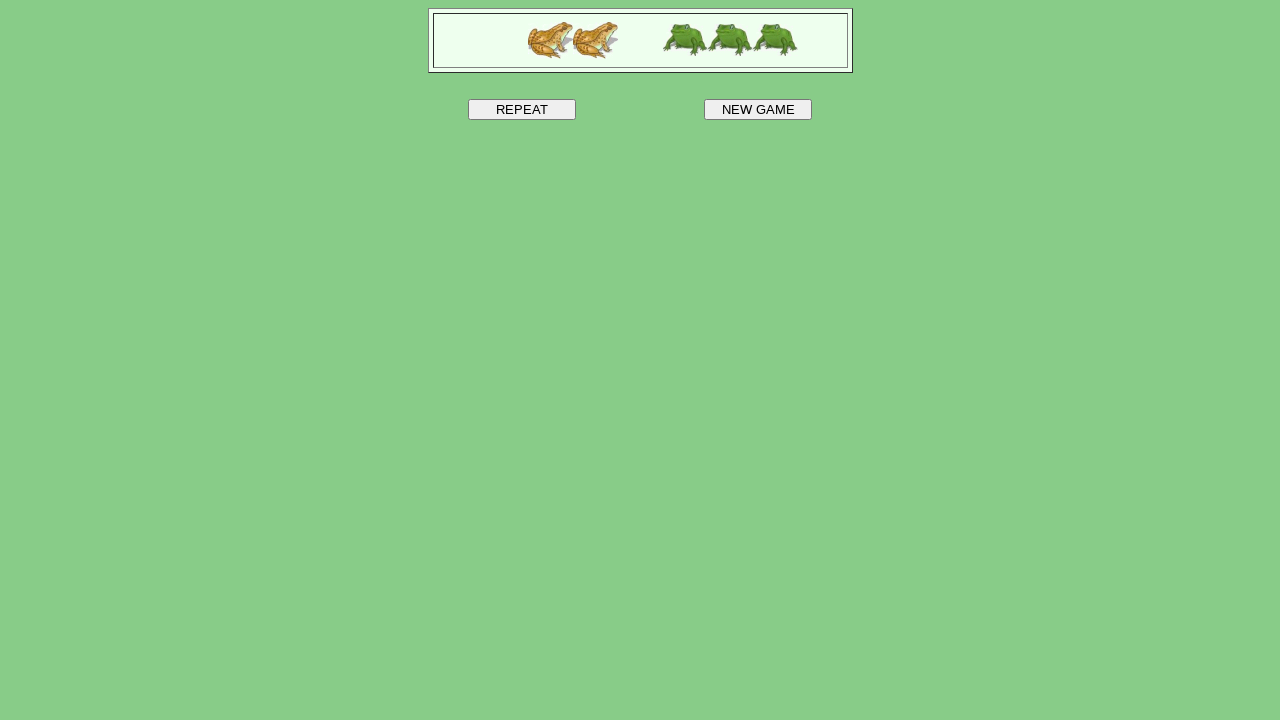

Counted frogs - Type 1: 2, Type 2: 3
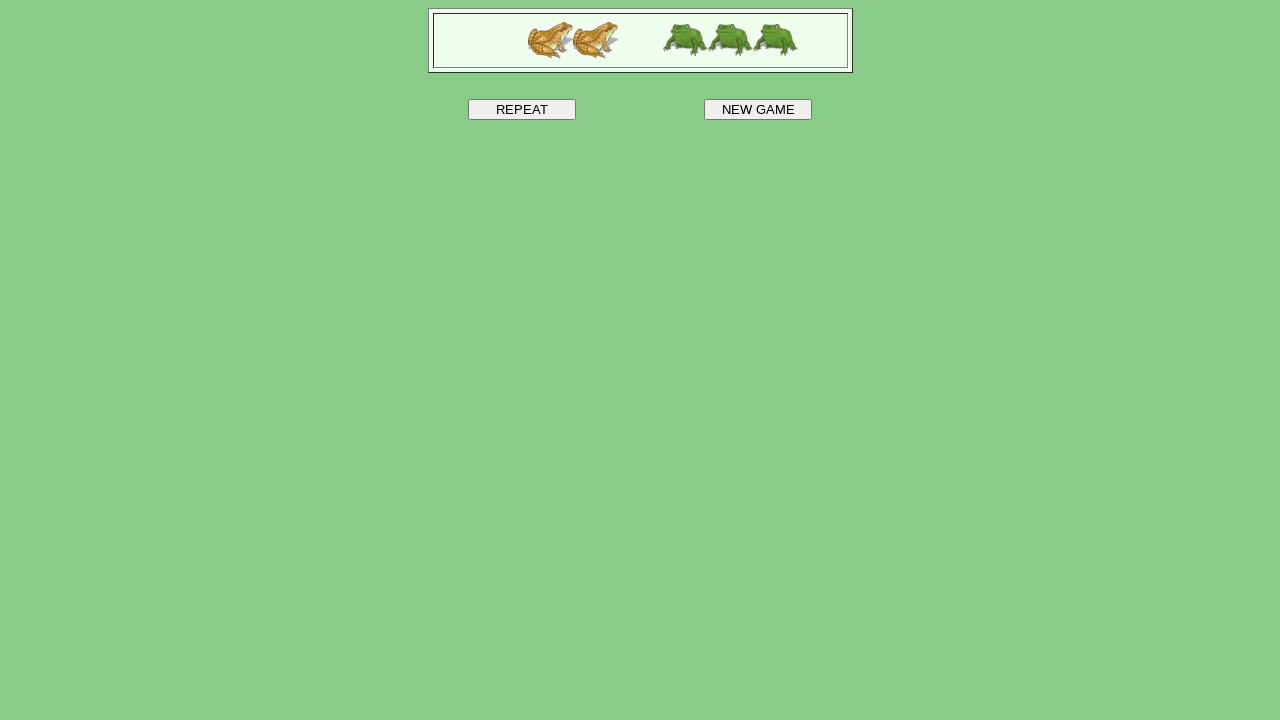

Clicked frog type 2 (iteration 1/1) at (685, 40) on img[src*='frog2.gif'] >> nth=0
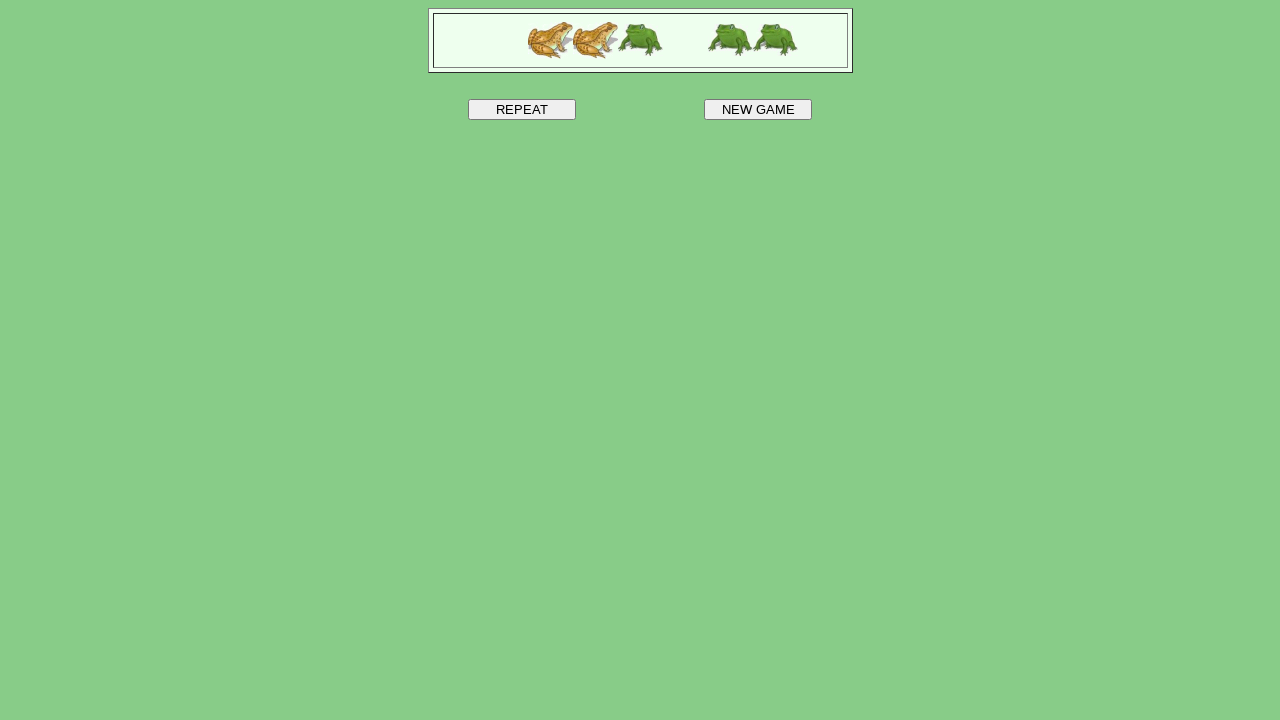

Clicked frog type 1 (iteration 1/2) at (595, 40) on img[src*='frog1.gif'] >> nth=1
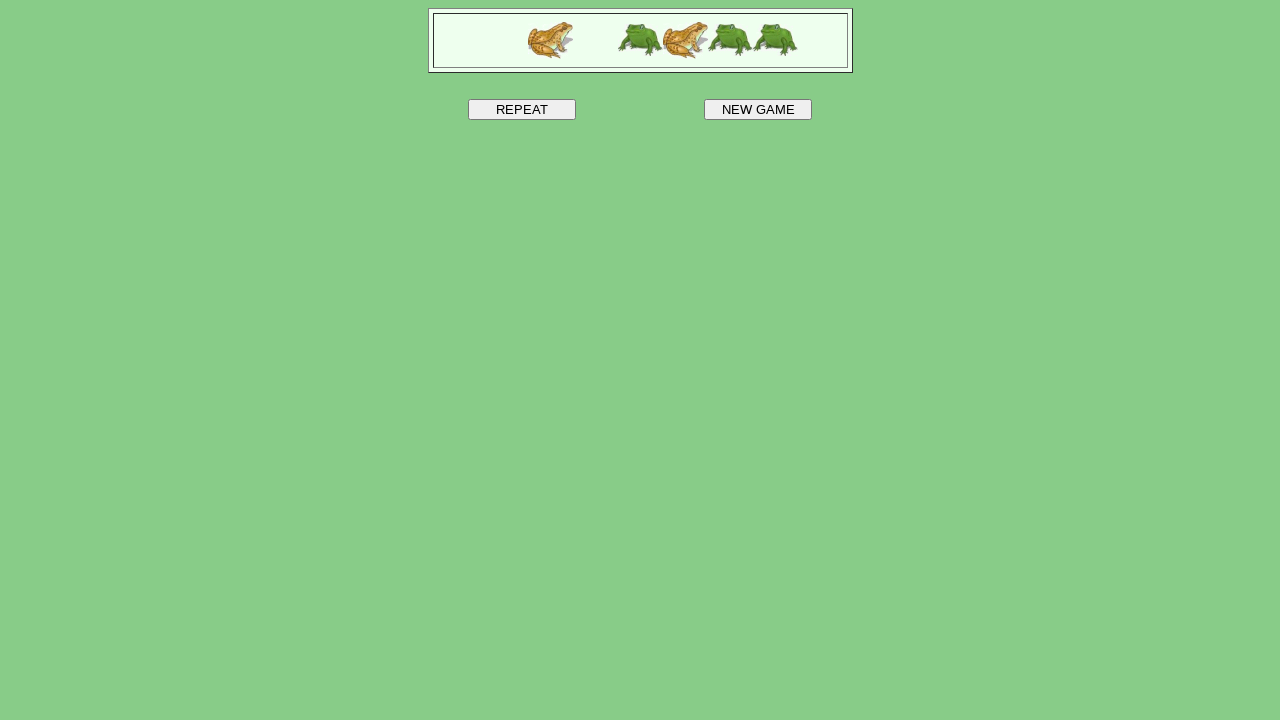

Clicked frog type 1 (iteration 2/2) at (550, 40) on img[src*='frog1.gif'] >> nth=0
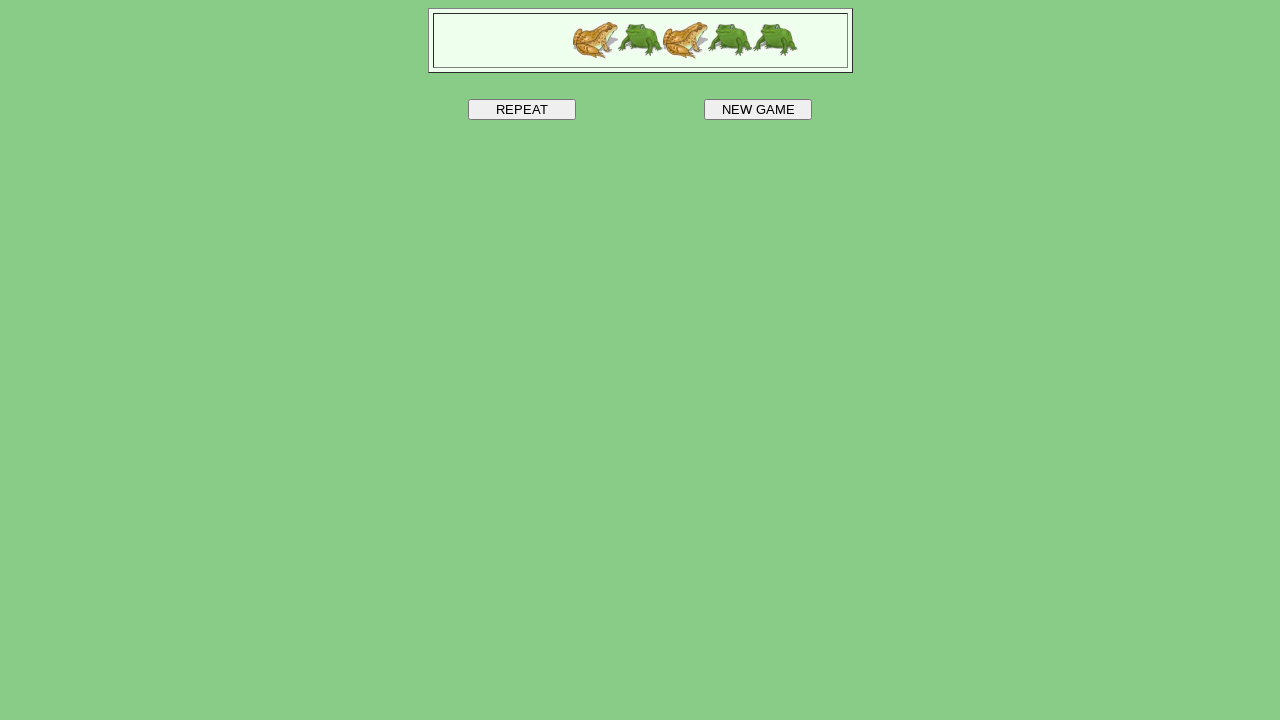

Clicked frog type 2 (iteration 1/3) at (640, 40) on img[src*='frog2.gif'] >> nth=0
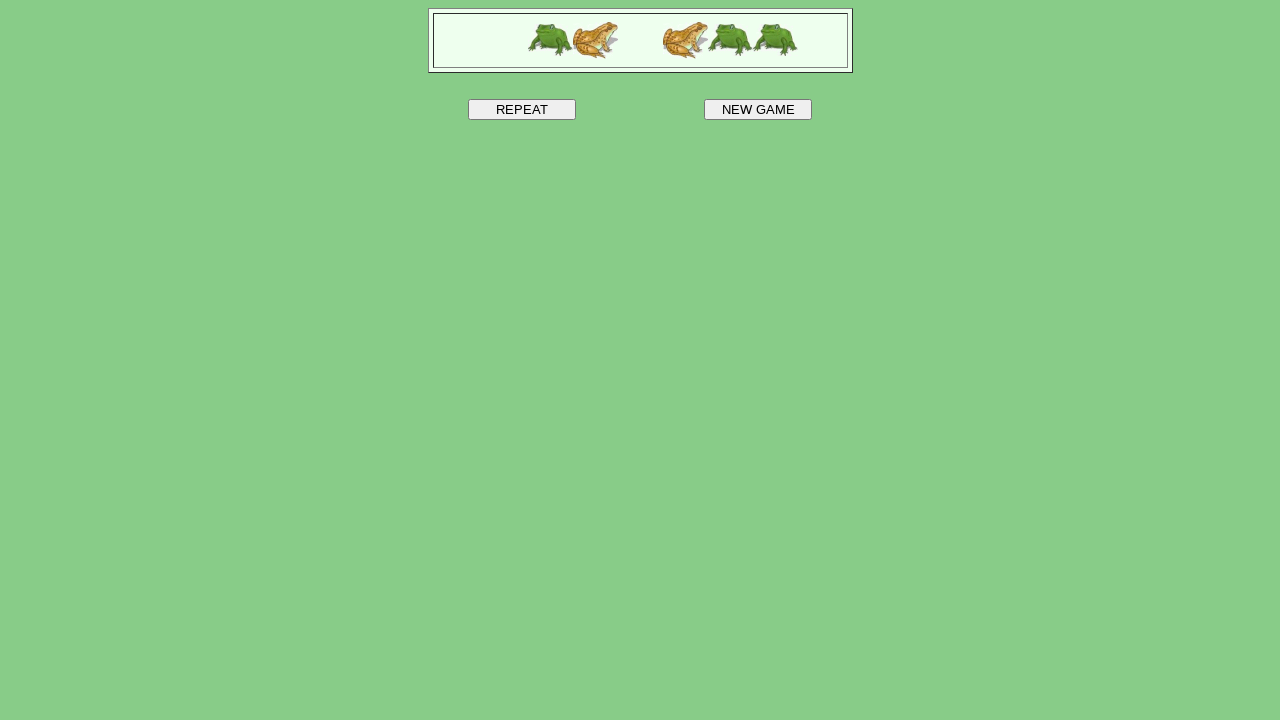

Clicked frog type 2 (iteration 2/3) at (730, 40) on img[src*='frog2.gif'] >> nth=1
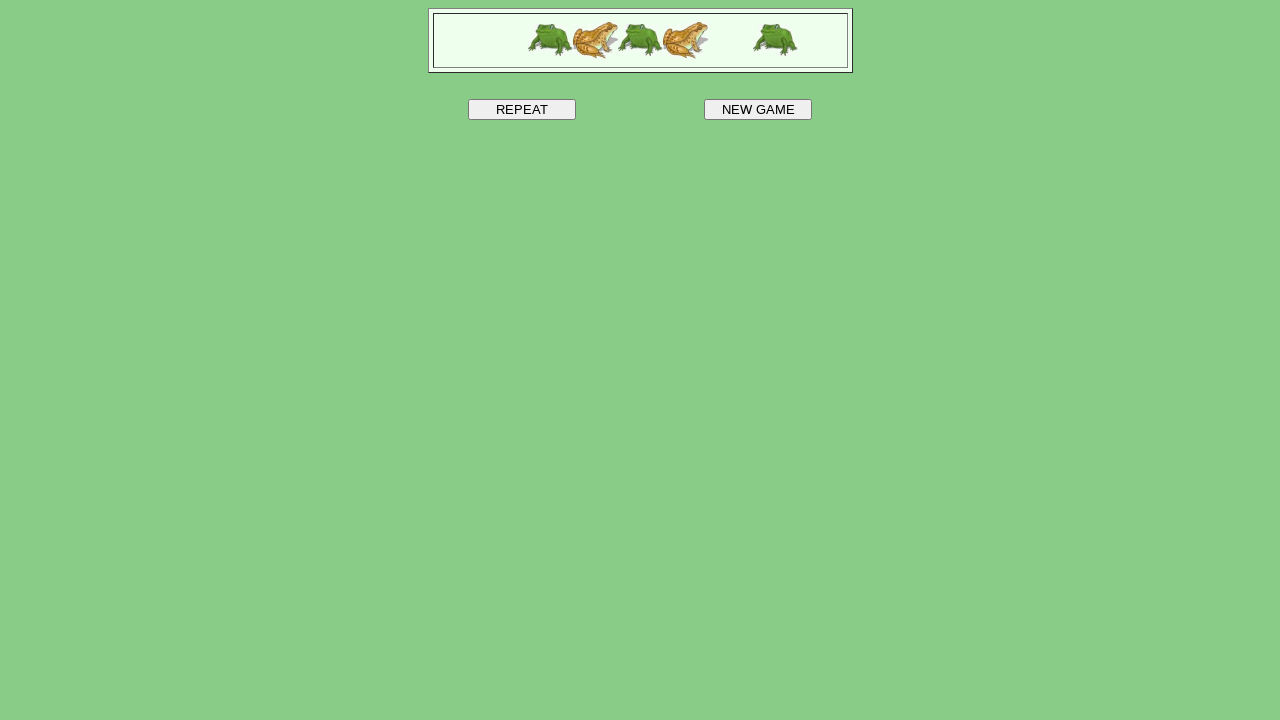

Clicked frog type 2 (iteration 3/3) at (775, 40) on img[src*='frog2.gif'] >> nth=2
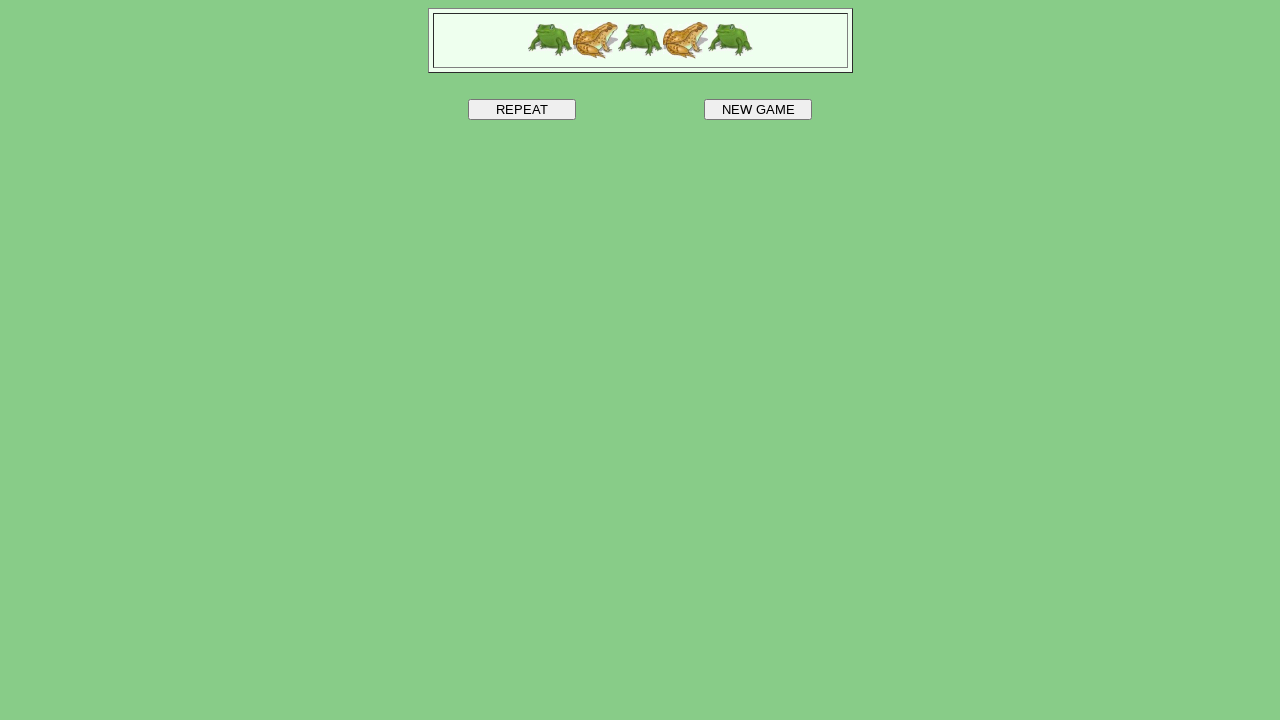

Clicked frog type 1 (iteration 1/4) at (685, 40) on img[src*='frog1.gif'] >> nth=1
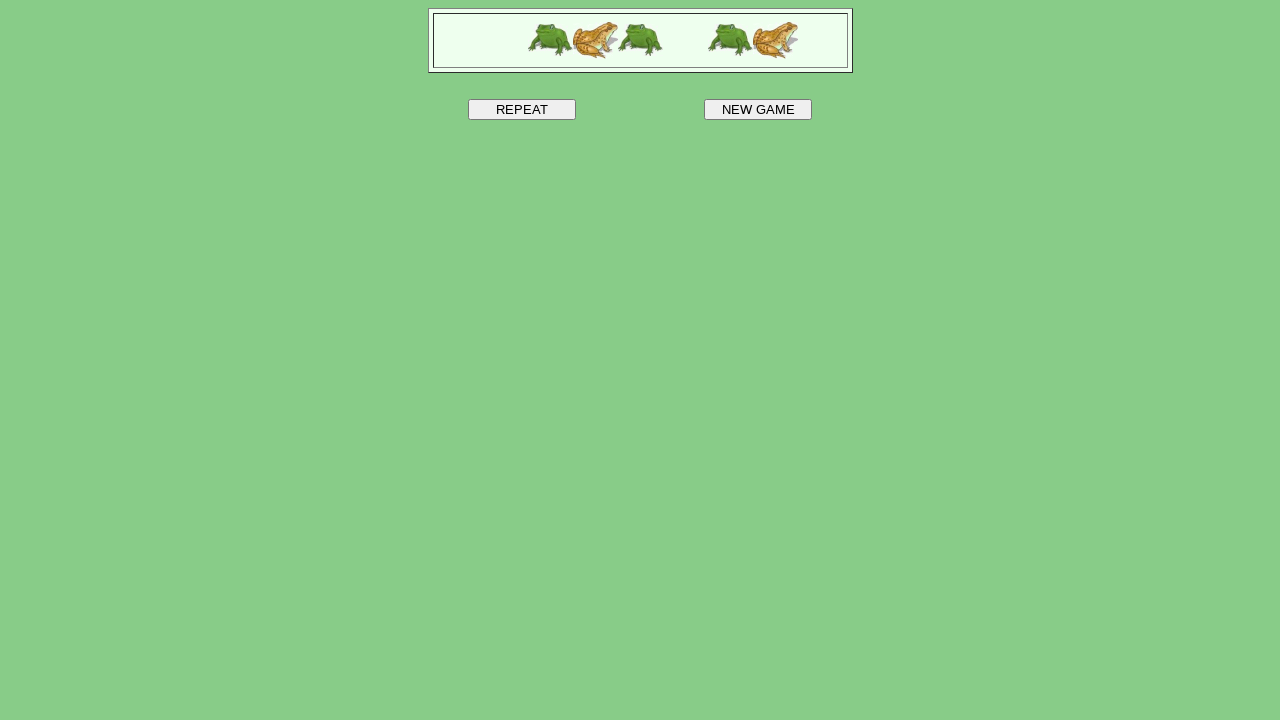

Clicked frog type 1 (iteration 2/4) at (595, 40) on img[src*='frog1.gif'] >> nth=0
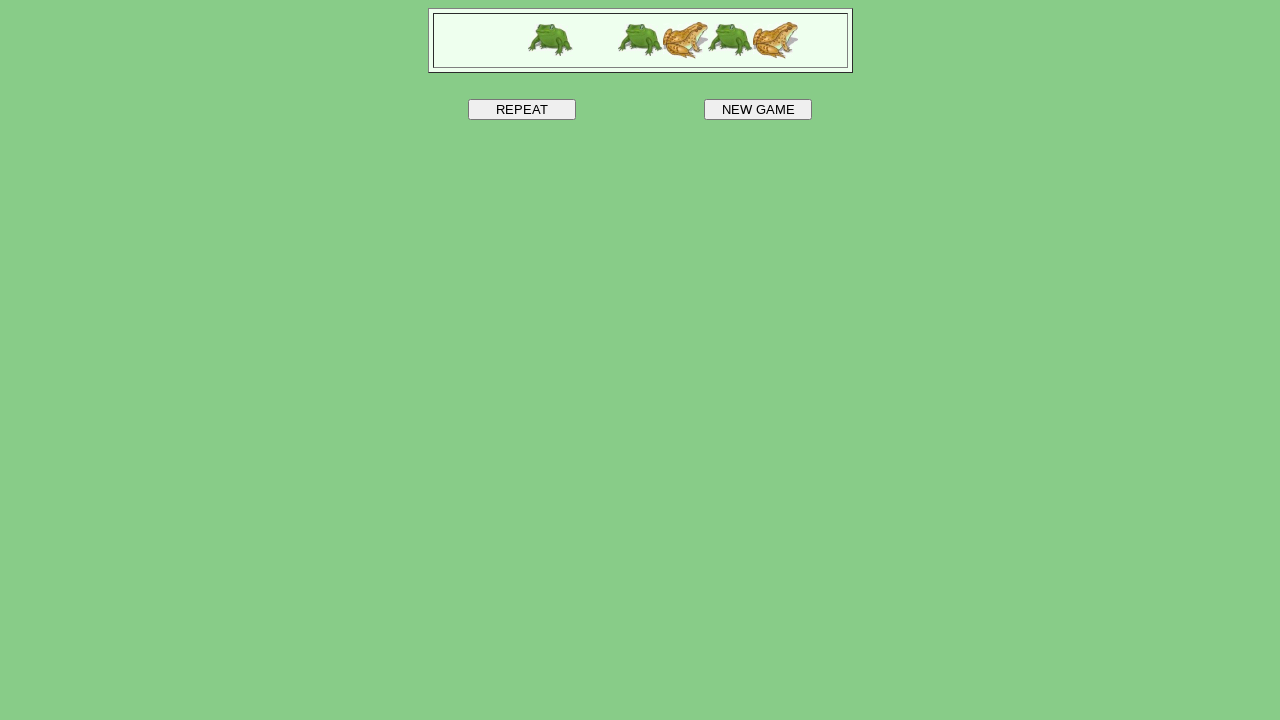

Clicked frog type 1 (iteration 3/4) at (775, 40) on img[src*='frog1.gif'] >> nth=1
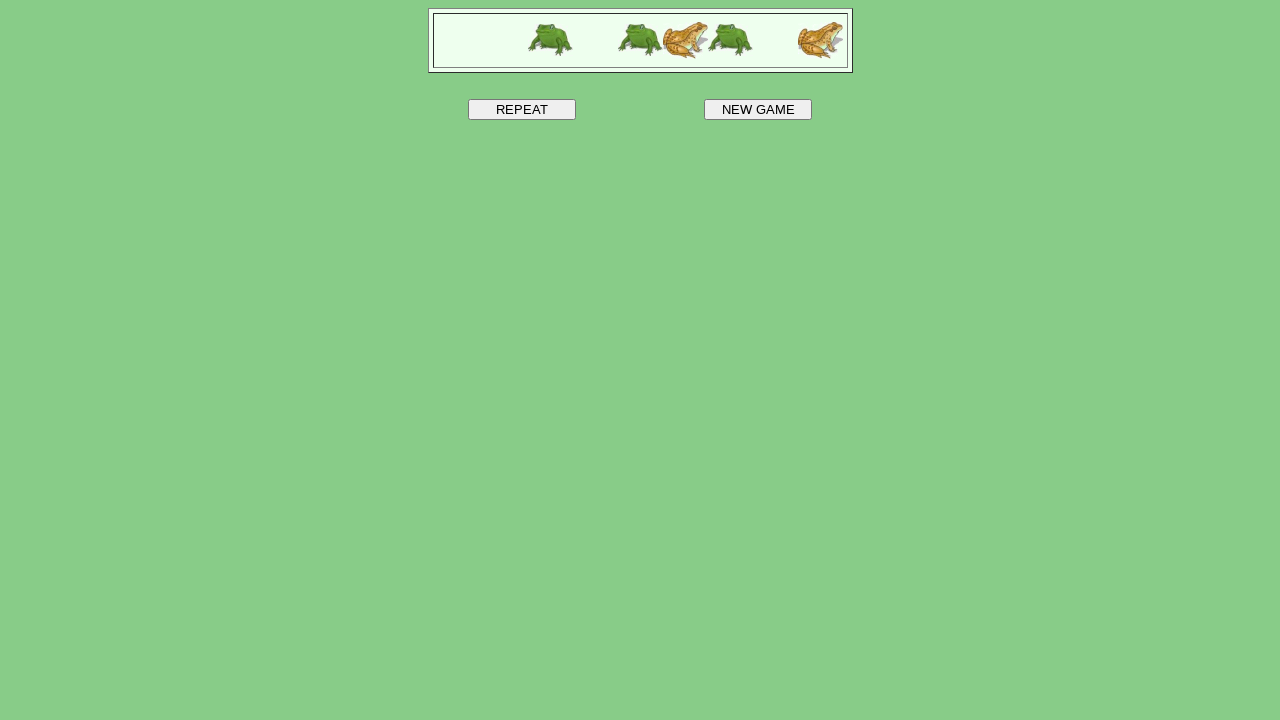

Clicked frog type 1 (iteration 4/4) at (685, 40) on img[src*='frog1.gif'] >> nth=0
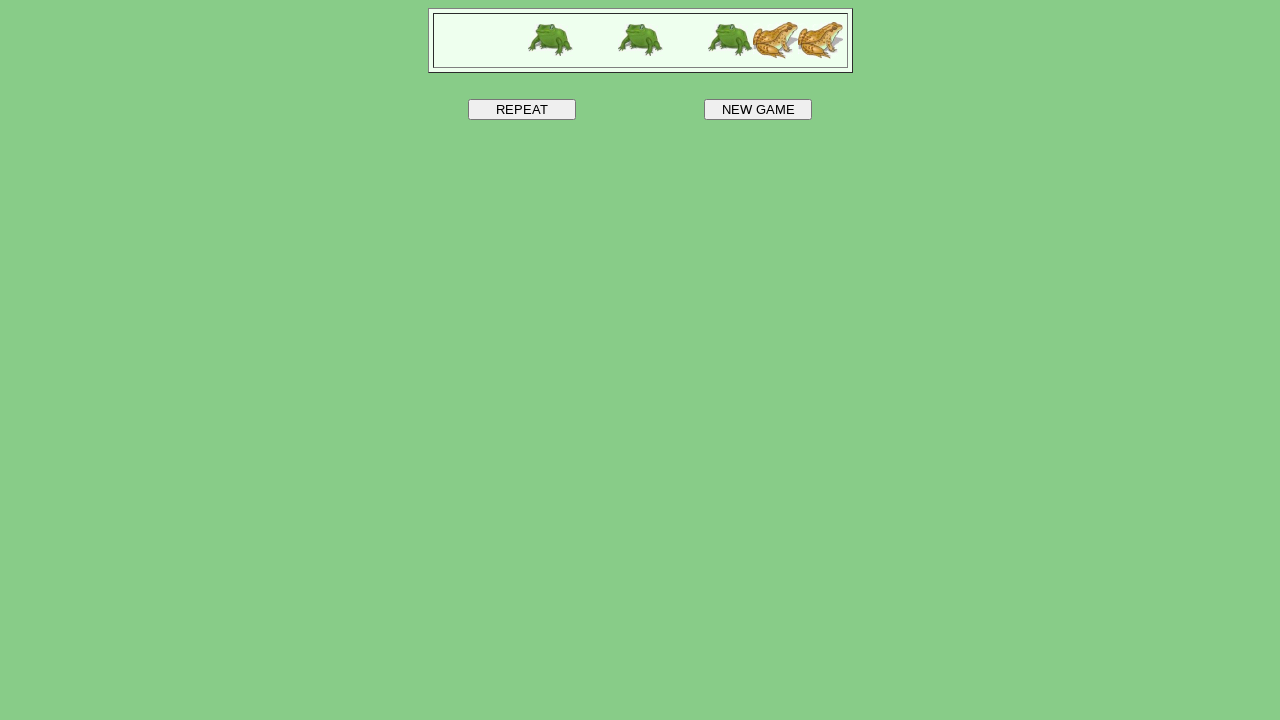

Clicked frog type 2 (iteration 1/4) at (550, 40) on img[src*='frog2.gif'] >> nth=0
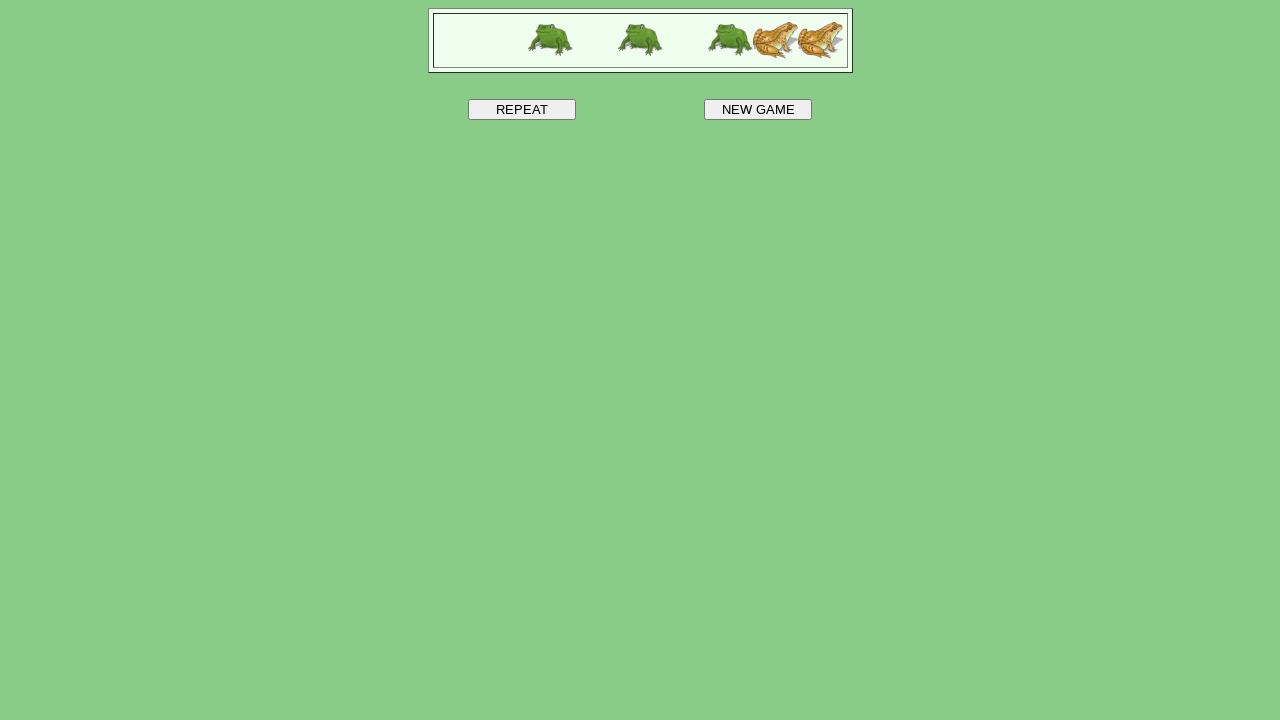

Clicked frog type 2 (iteration 2/4) at (640, 40) on img[src*='frog2.gif'] >> nth=1
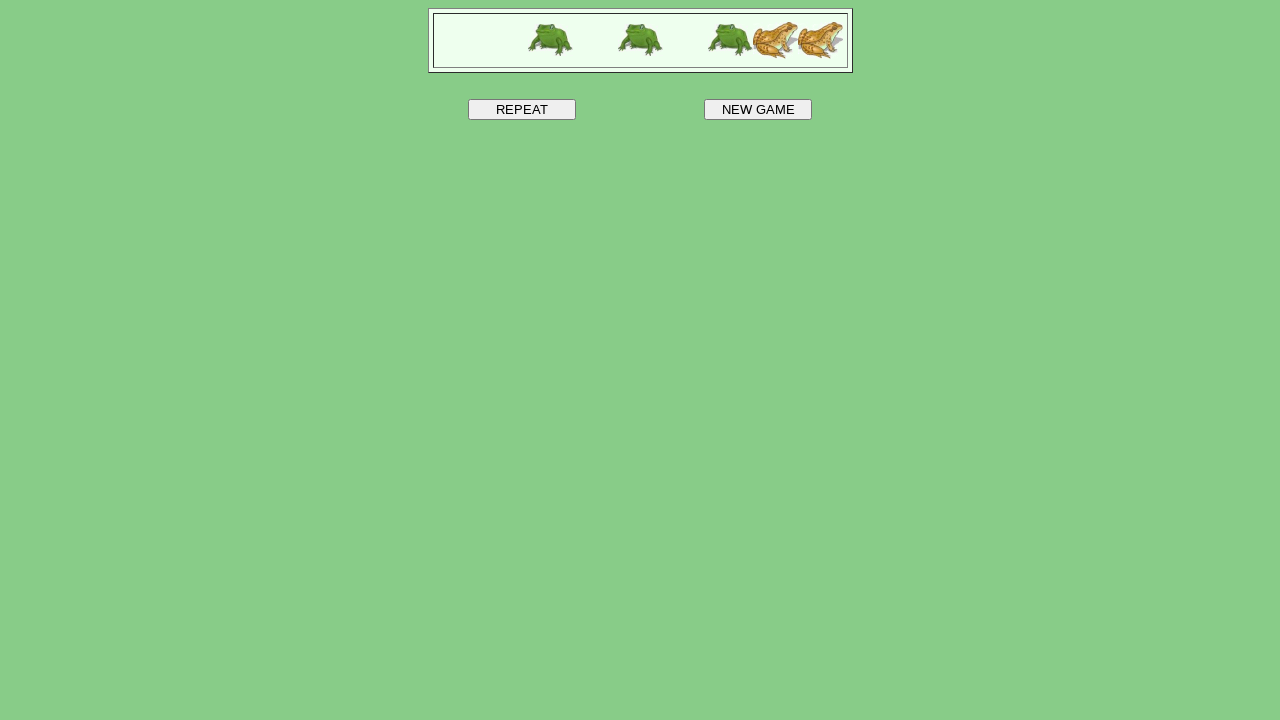

Clicked frog type 2 (iteration 3/4) at (730, 40) on img[src*='frog2.gif'] >> nth=2
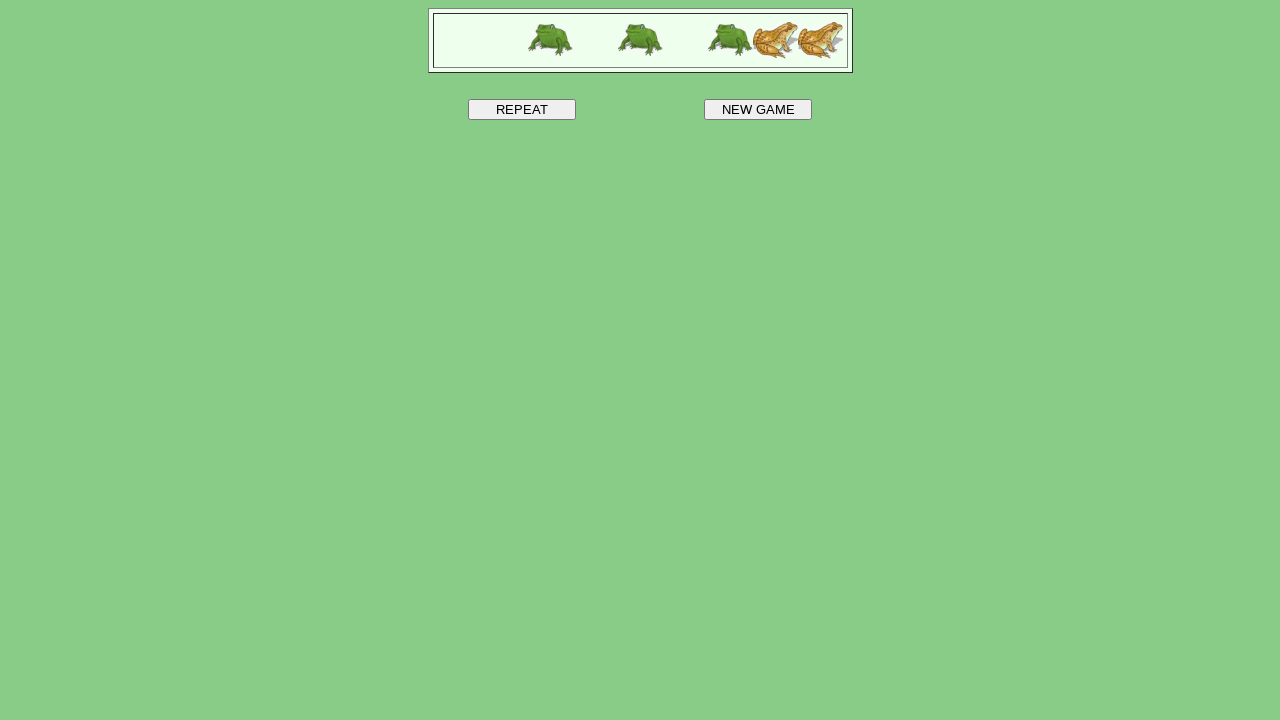

Clicked frog type 2 (iteration 4/4) at (550, 40) on img[src*='frog2.gif'] >> nth=0
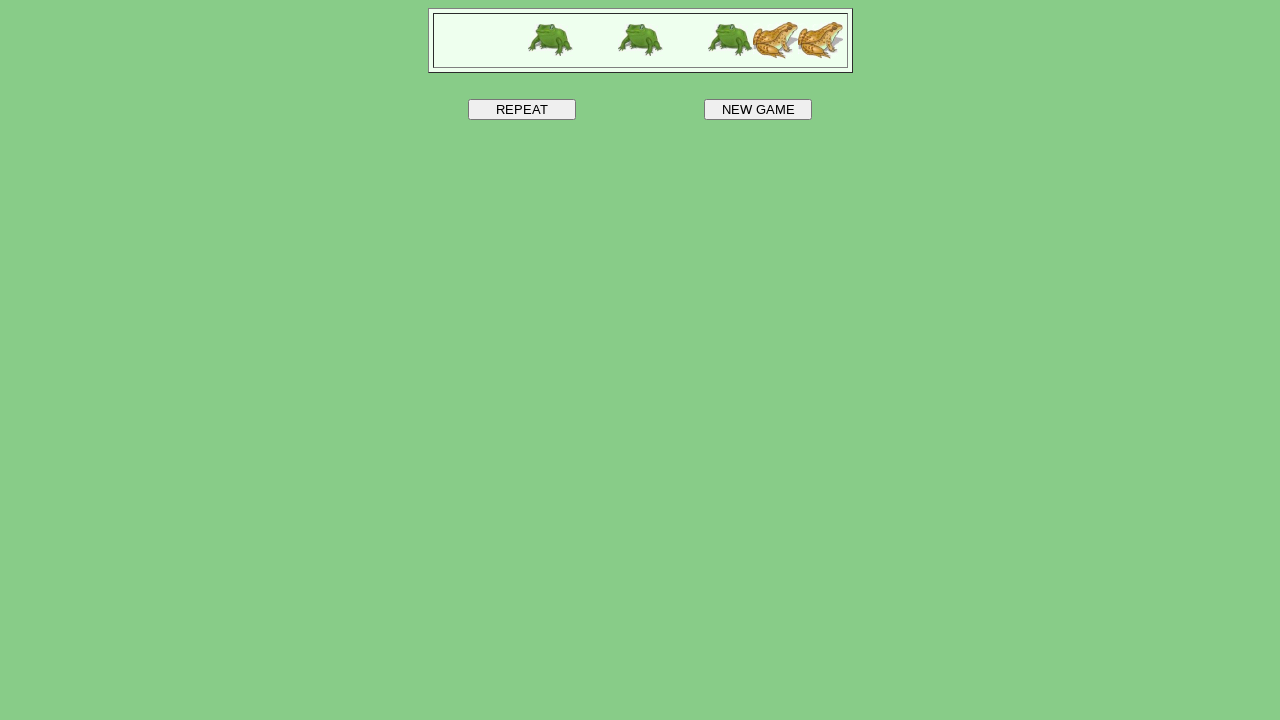

Clicked frog type 1 (iteration 1/4) at (820, 40) on img[src*='frog1.gif'] >> nth=1
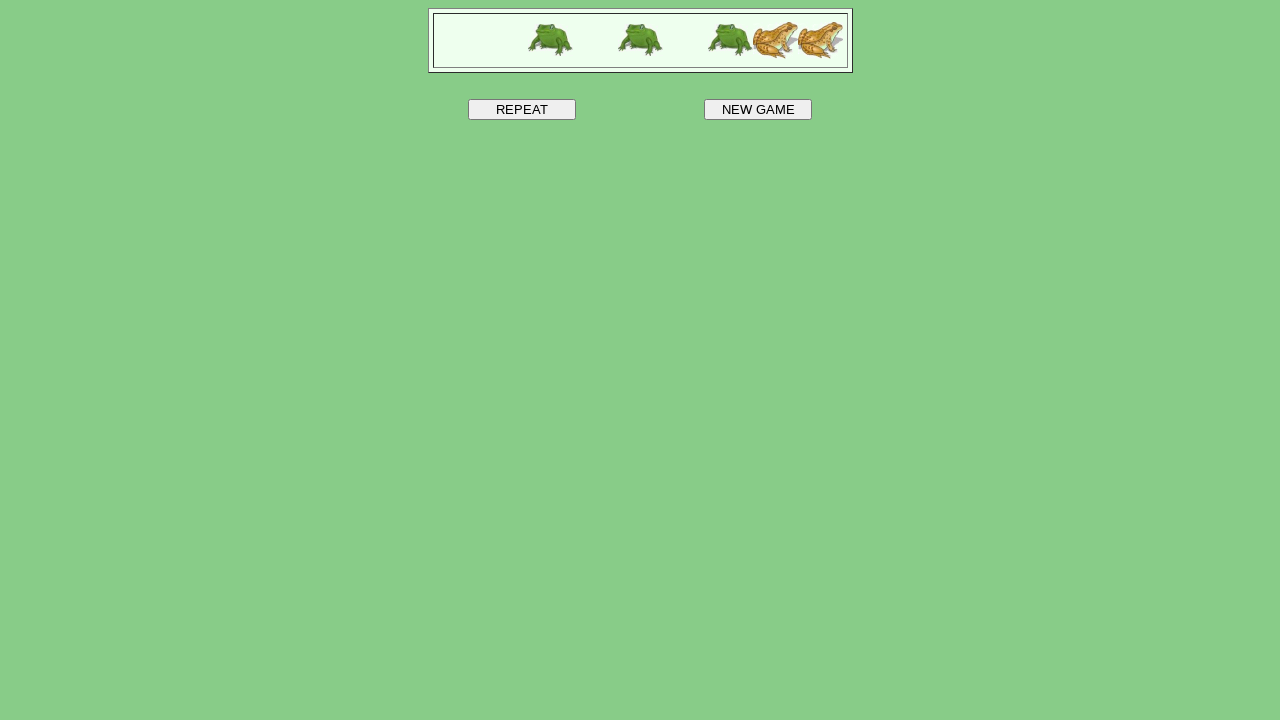

Clicked frog type 1 (iteration 2/4) at (775, 40) on img[src*='frog1.gif'] >> nth=0
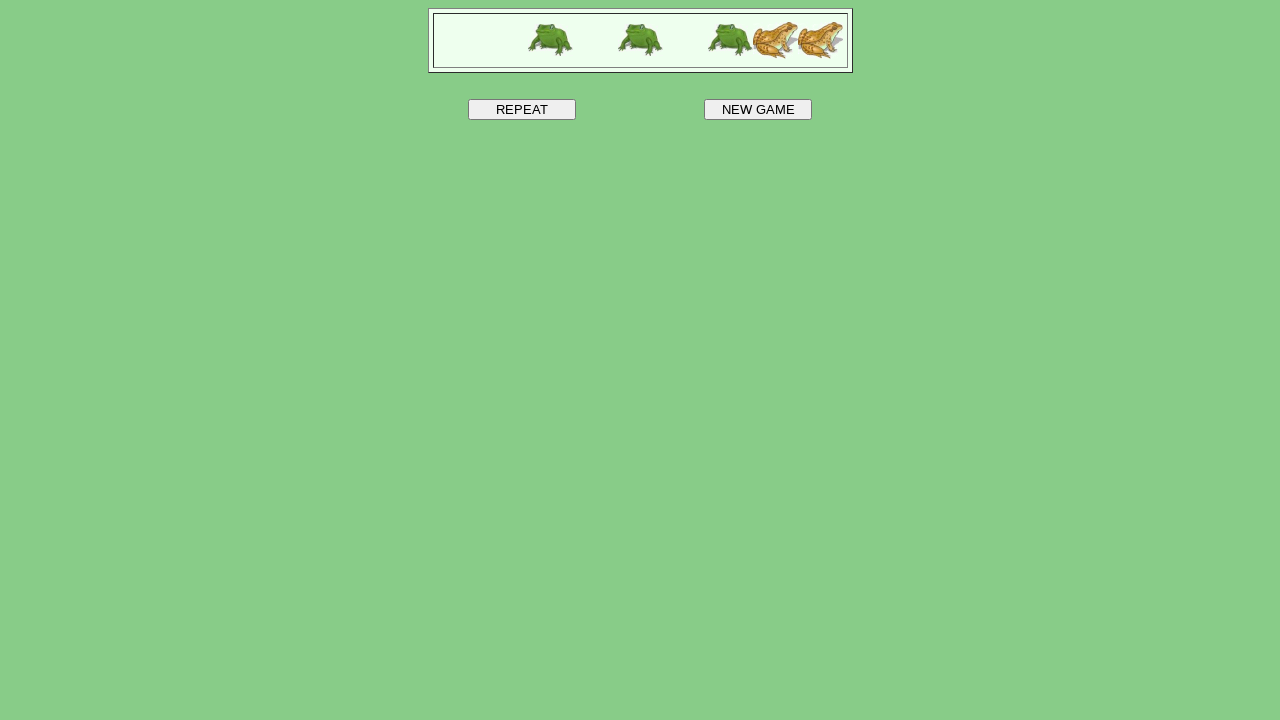

Clicked frog type 1 (iteration 3/4) at (820, 40) on img[src*='frog1.gif'] >> nth=1
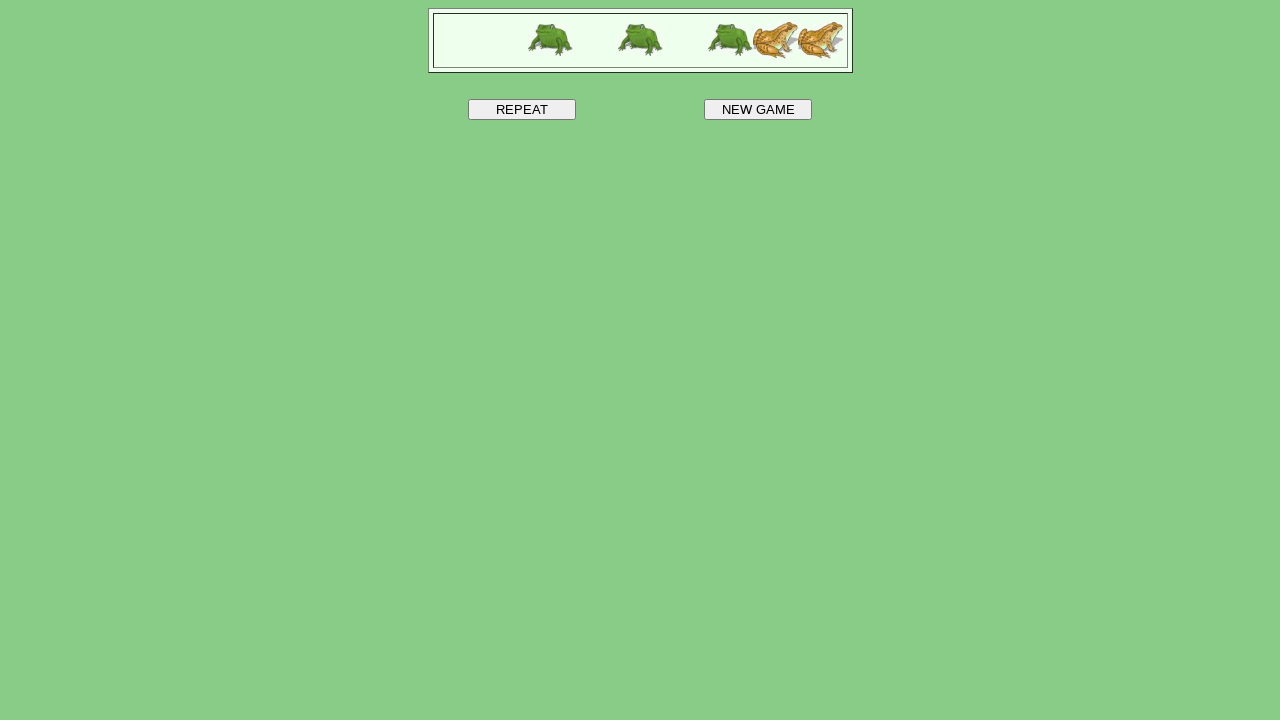

Clicked frog type 1 (iteration 4/4) at (775, 40) on img[src*='frog1.gif'] >> nth=0
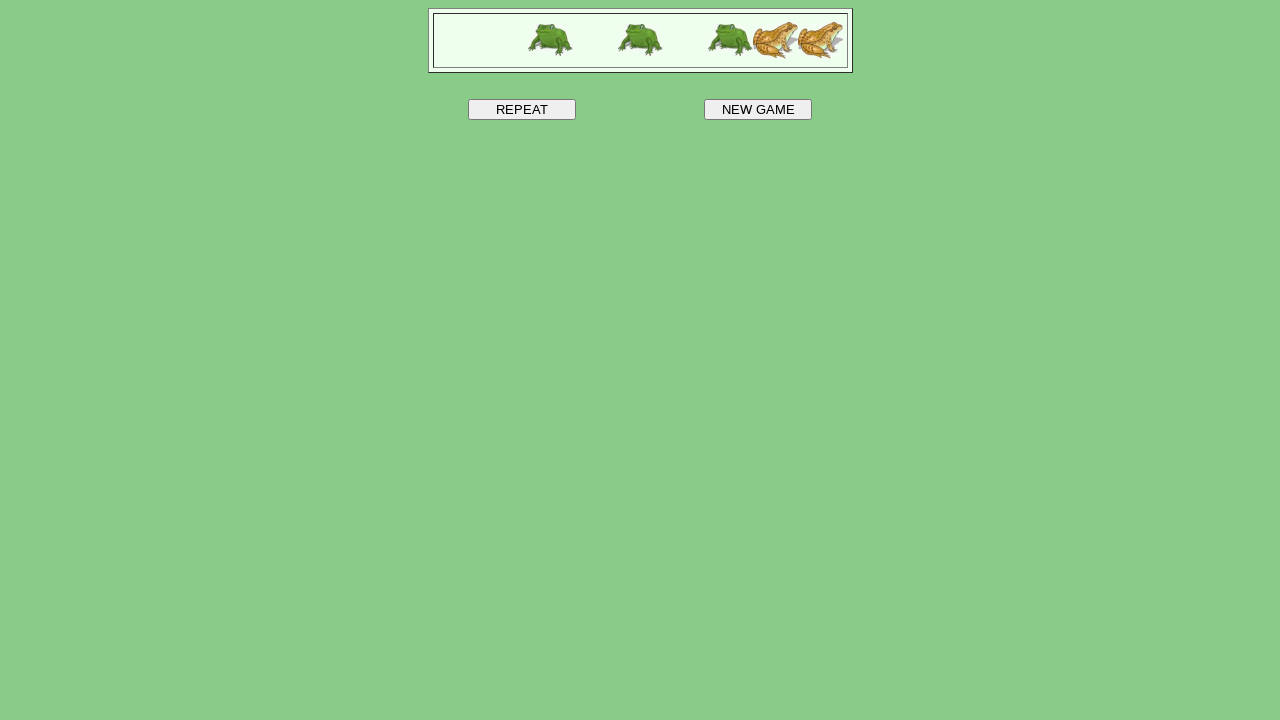

Clicked frog type 2 (iteration 1/4) at (550, 40) on img[src*='frog2.gif'] >> nth=0
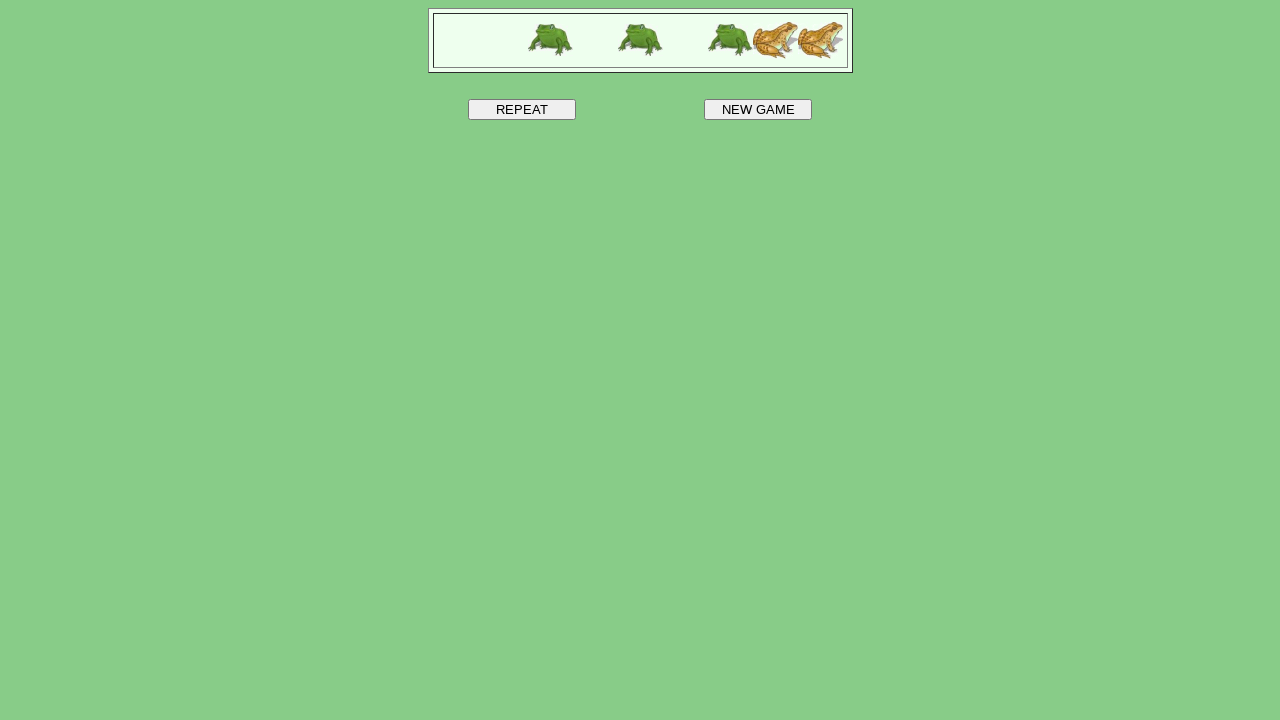

Clicked frog type 2 (iteration 2/4) at (640, 40) on img[src*='frog2.gif'] >> nth=1
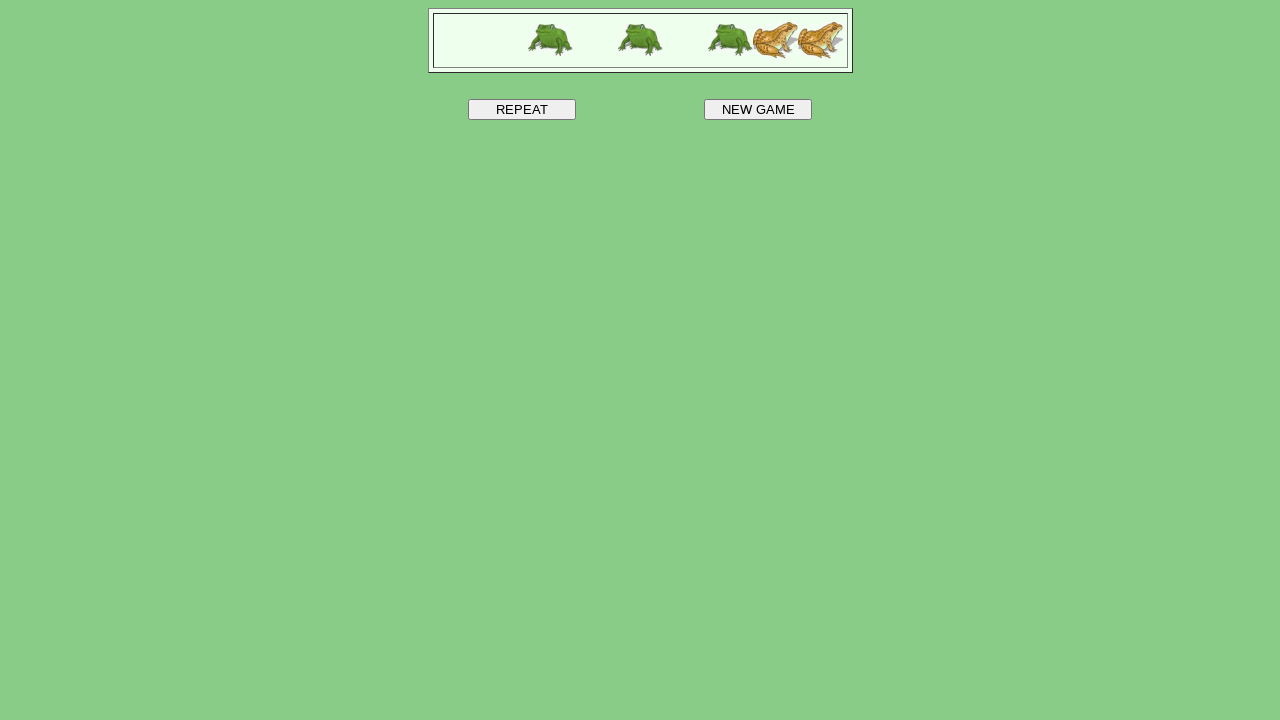

Clicked frog type 2 (iteration 3/4) at (730, 40) on img[src*='frog2.gif'] >> nth=2
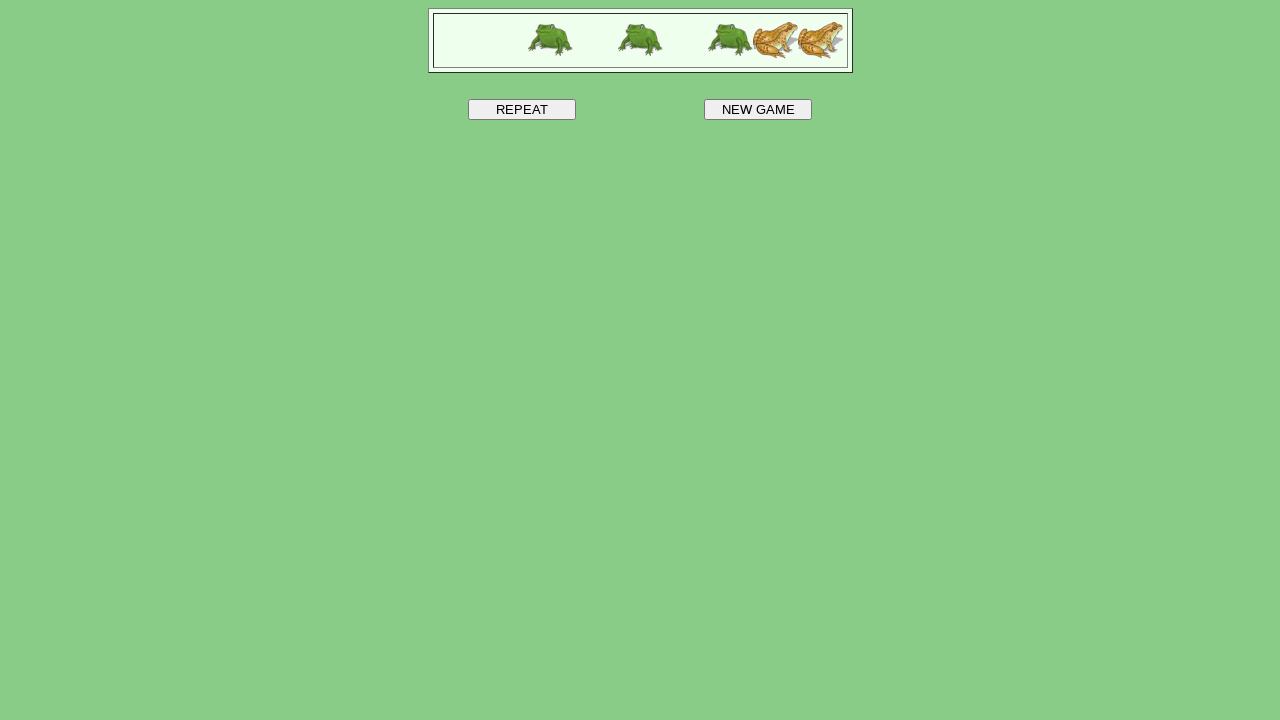

Clicked frog type 2 (iteration 4/4) at (550, 40) on img[src*='frog2.gif'] >> nth=0
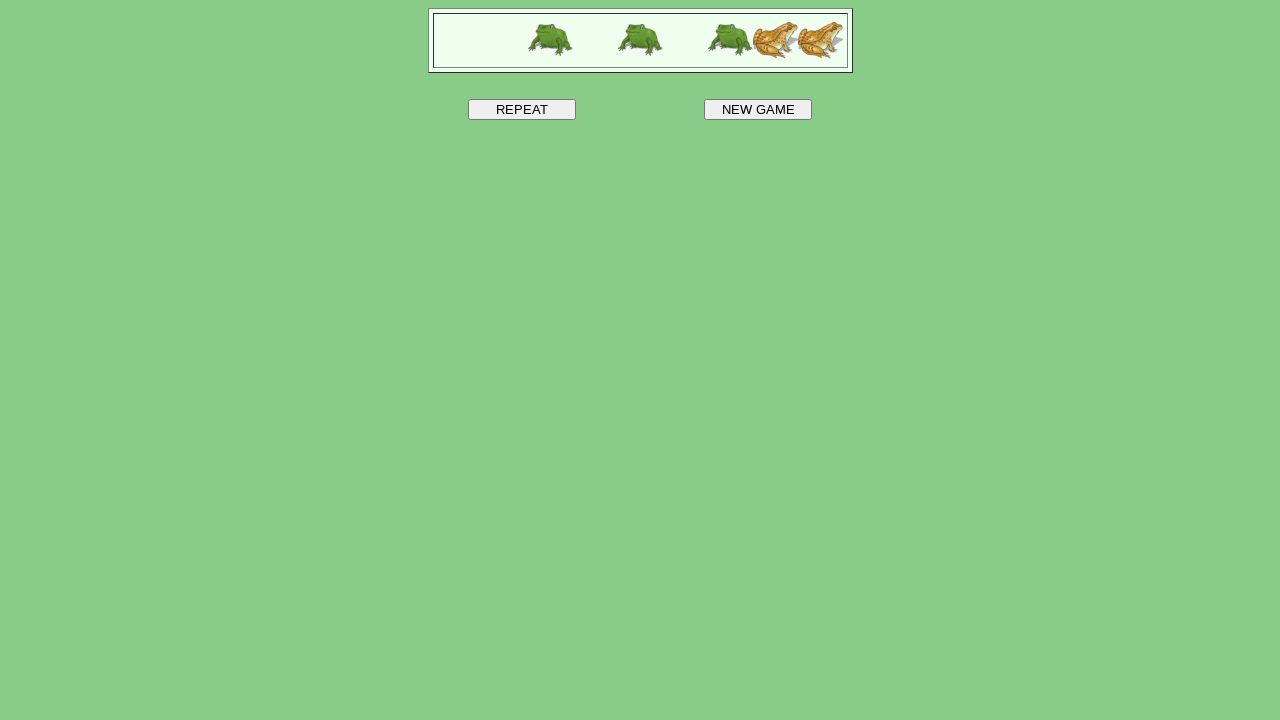

Clicked frog type 1 (iteration 1/4) at (820, 40) on img[src*='frog1.gif'] >> nth=1
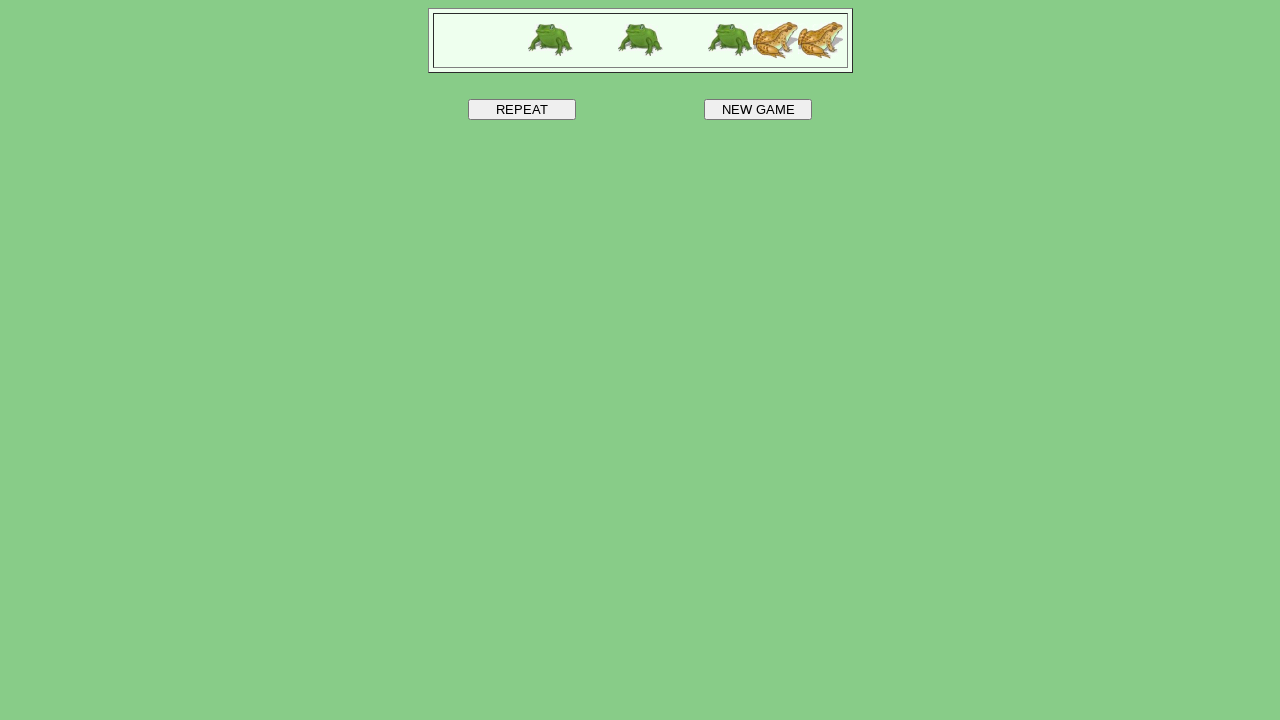

Clicked frog type 1 (iteration 2/4) at (775, 40) on img[src*='frog1.gif'] >> nth=0
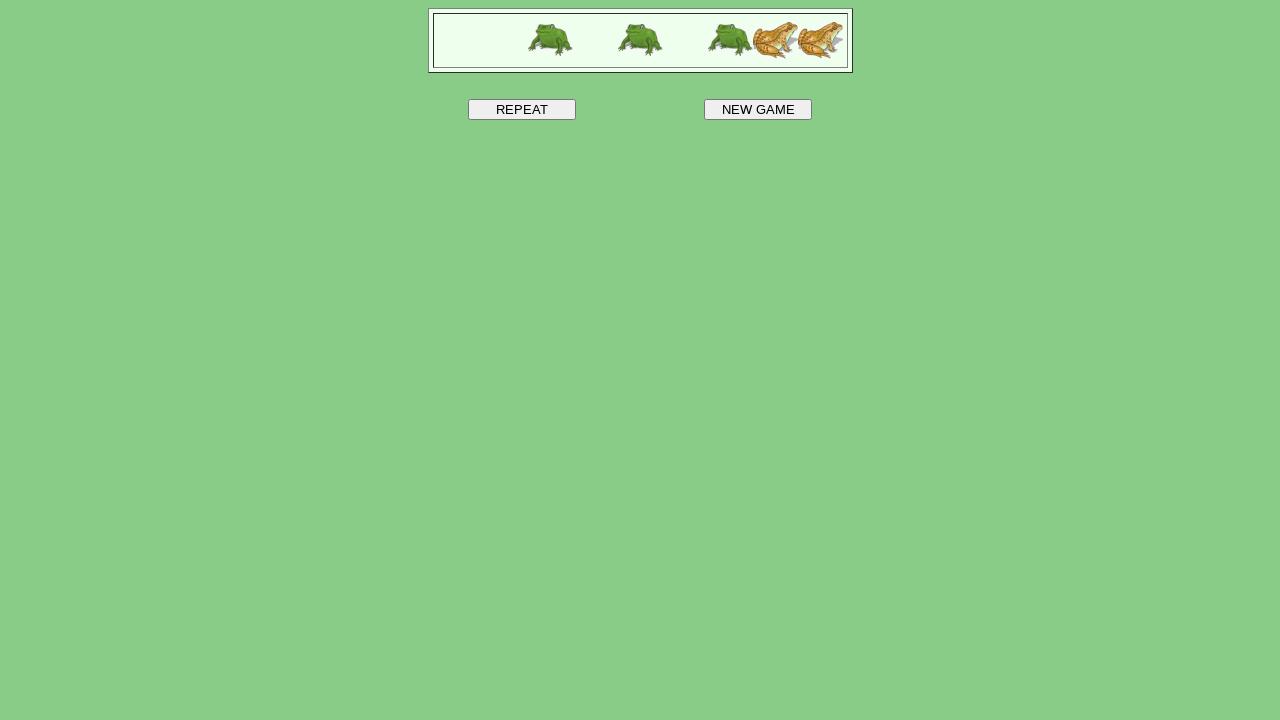

Clicked frog type 1 (iteration 3/4) at (820, 40) on img[src*='frog1.gif'] >> nth=1
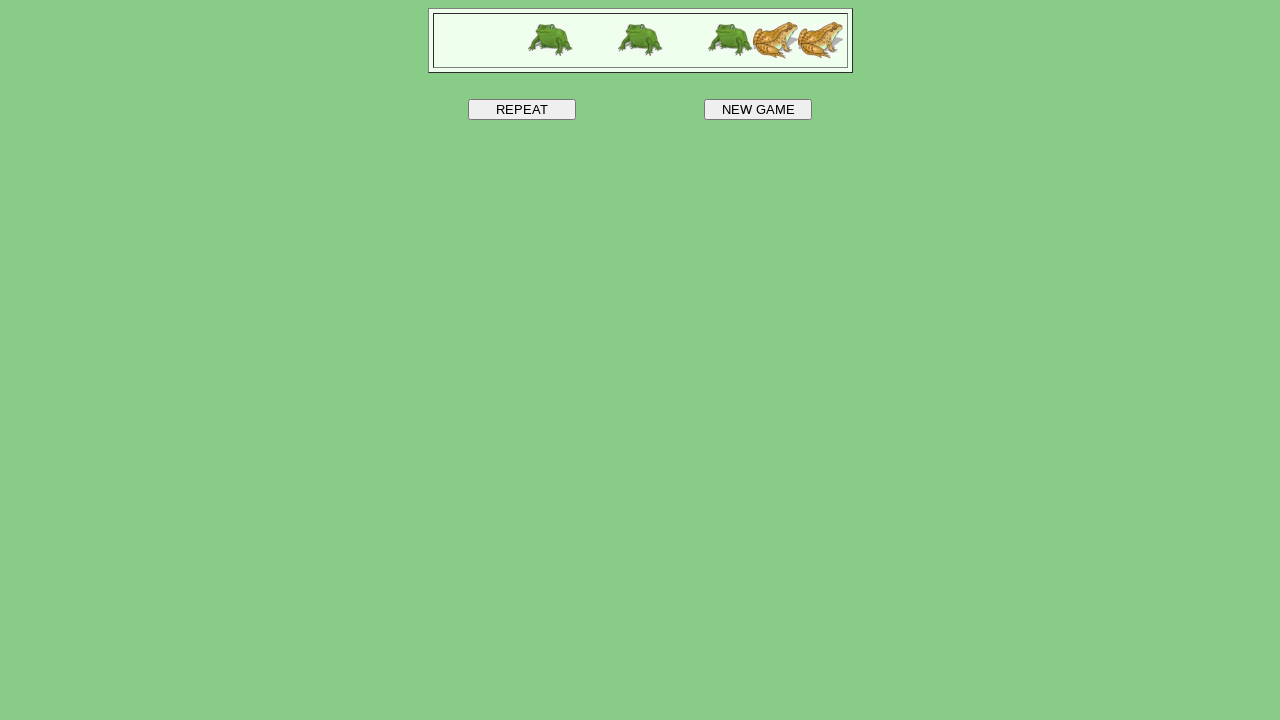

Clicked frog type 1 (iteration 4/4) at (775, 40) on img[src*='frog1.gif'] >> nth=0
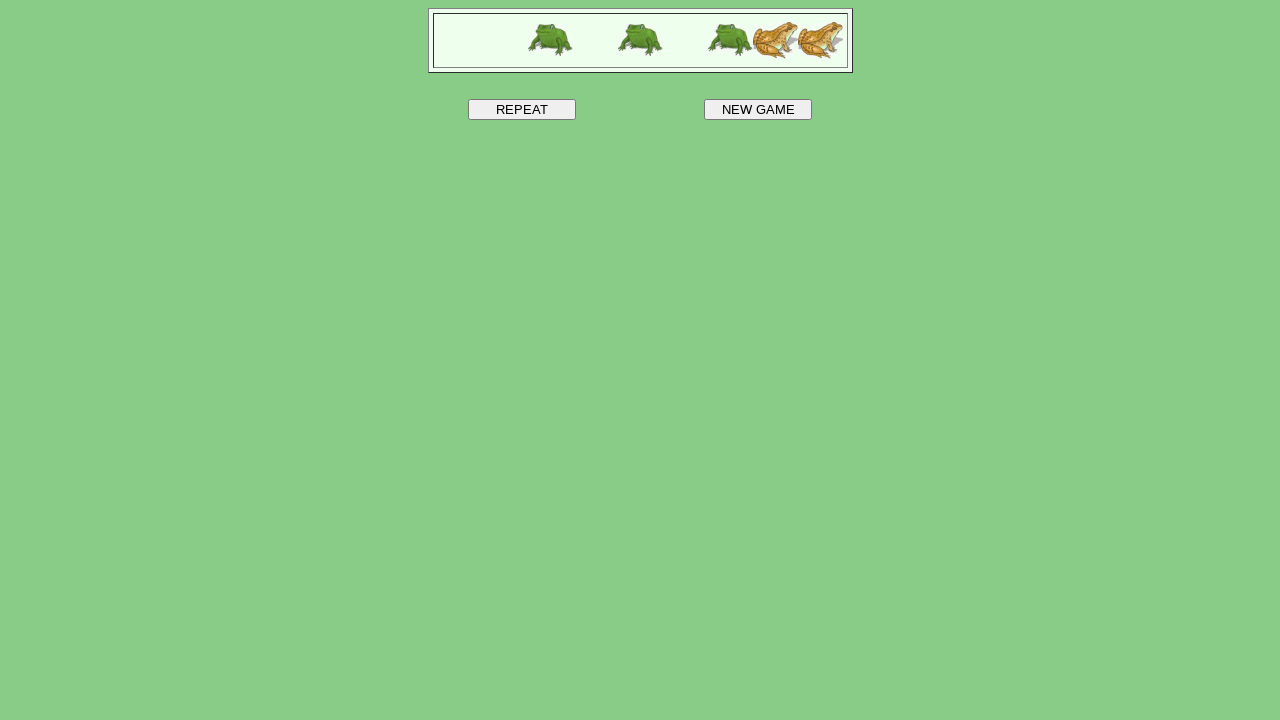

Clicked frog type 2 (iteration 1/4) at (550, 40) on img[src*='frog2.gif'] >> nth=0
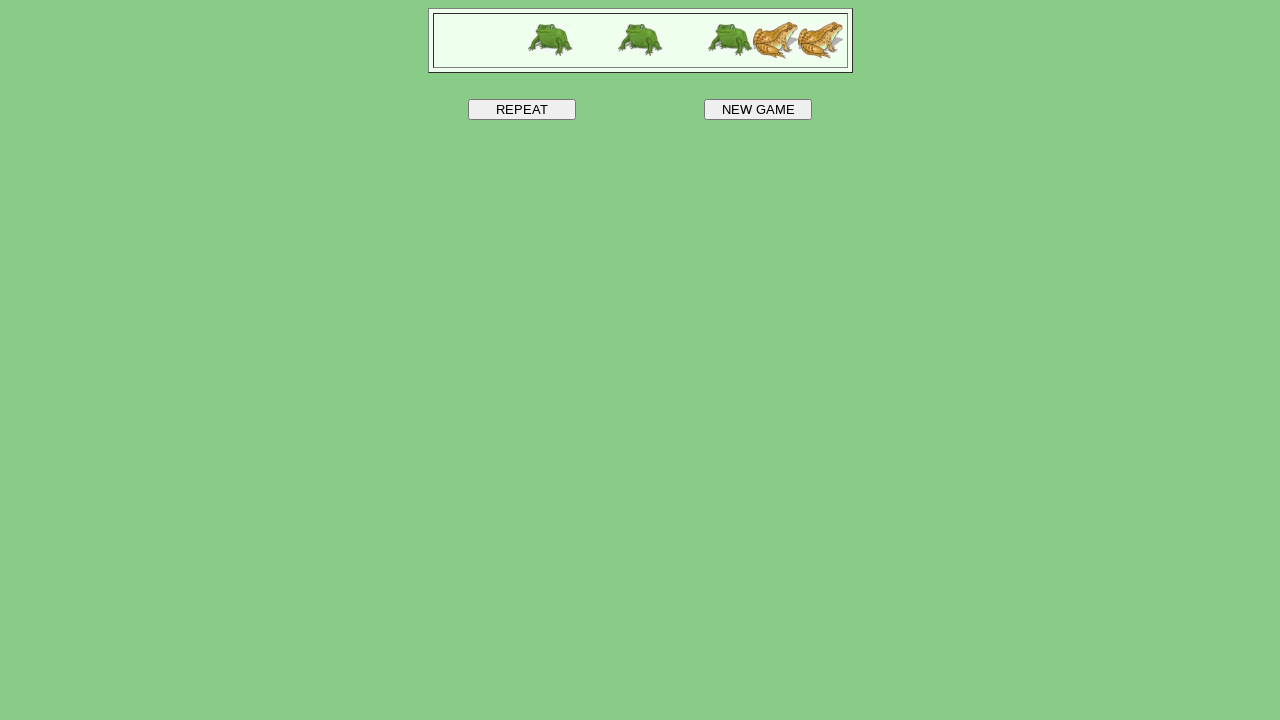

Clicked frog type 2 (iteration 2/4) at (640, 40) on img[src*='frog2.gif'] >> nth=1
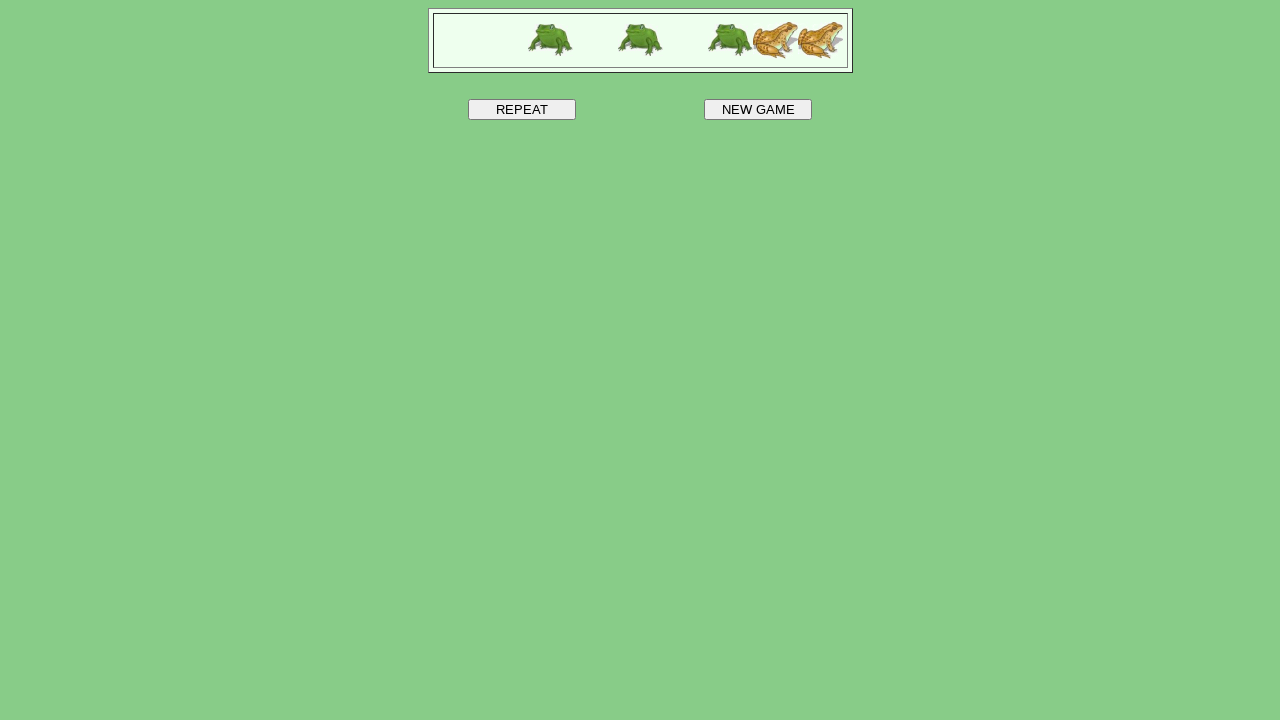

Clicked frog type 2 (iteration 3/4) at (730, 40) on img[src*='frog2.gif'] >> nth=2
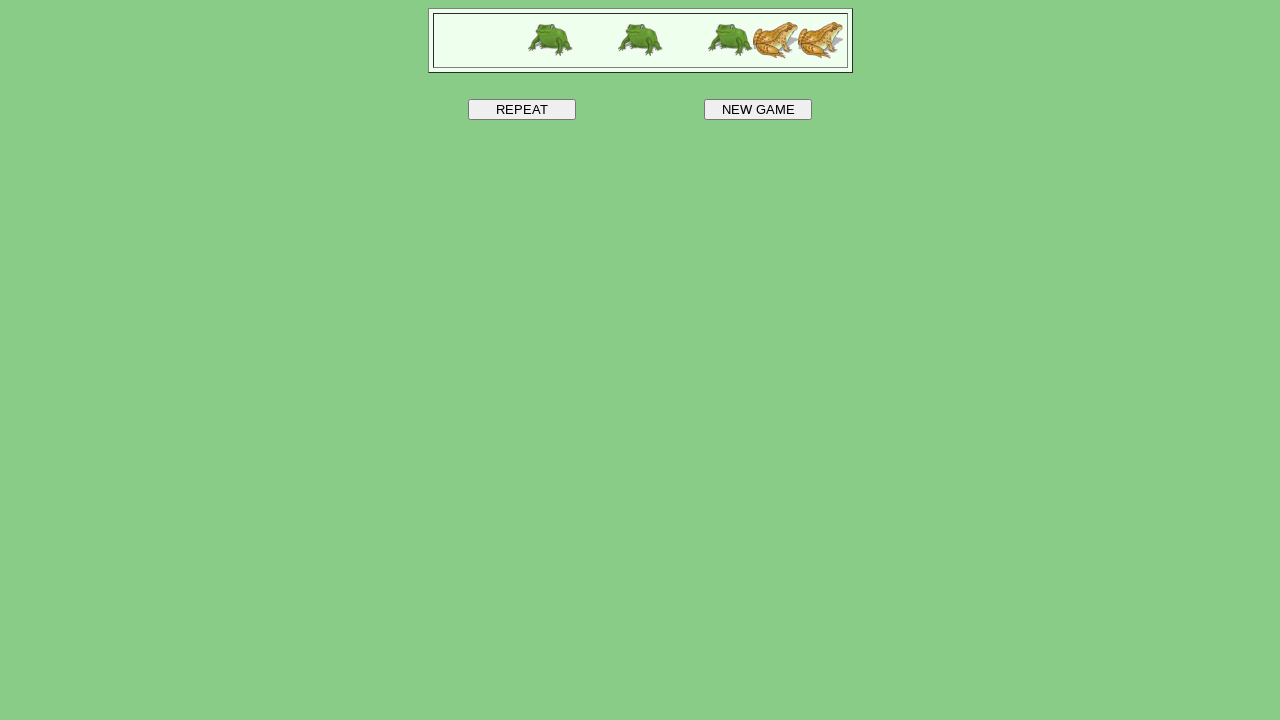

Clicked frog type 2 (iteration 4/4) at (550, 40) on img[src*='frog2.gif'] >> nth=0
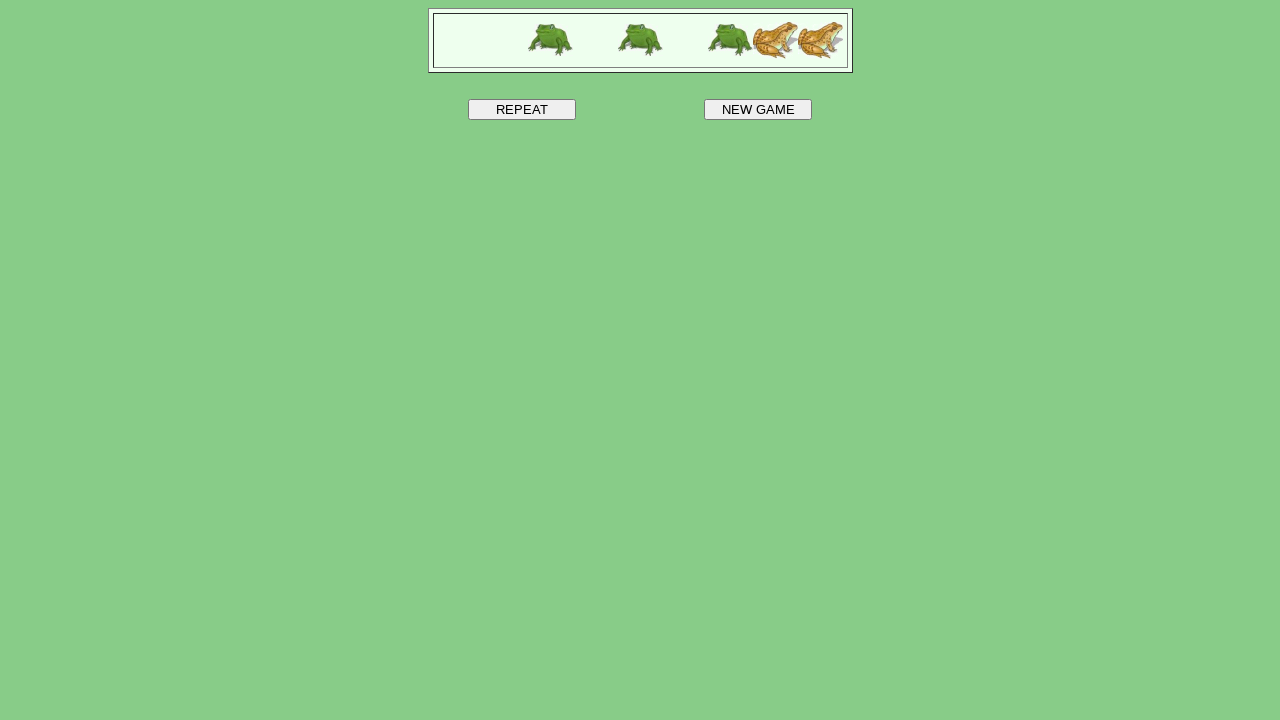

Clicked frog type 1 (iteration 1/4) at (820, 40) on img[src*='frog1.gif'] >> nth=1
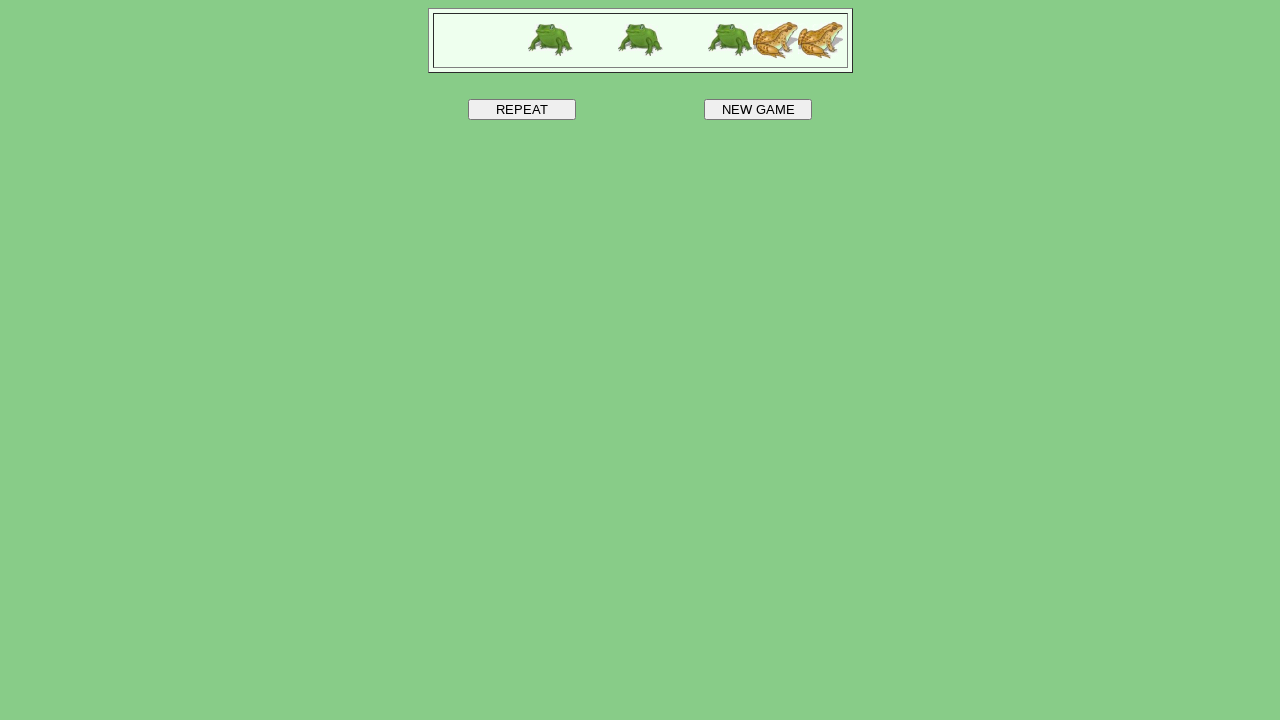

Clicked frog type 1 (iteration 2/4) at (775, 40) on img[src*='frog1.gif'] >> nth=0
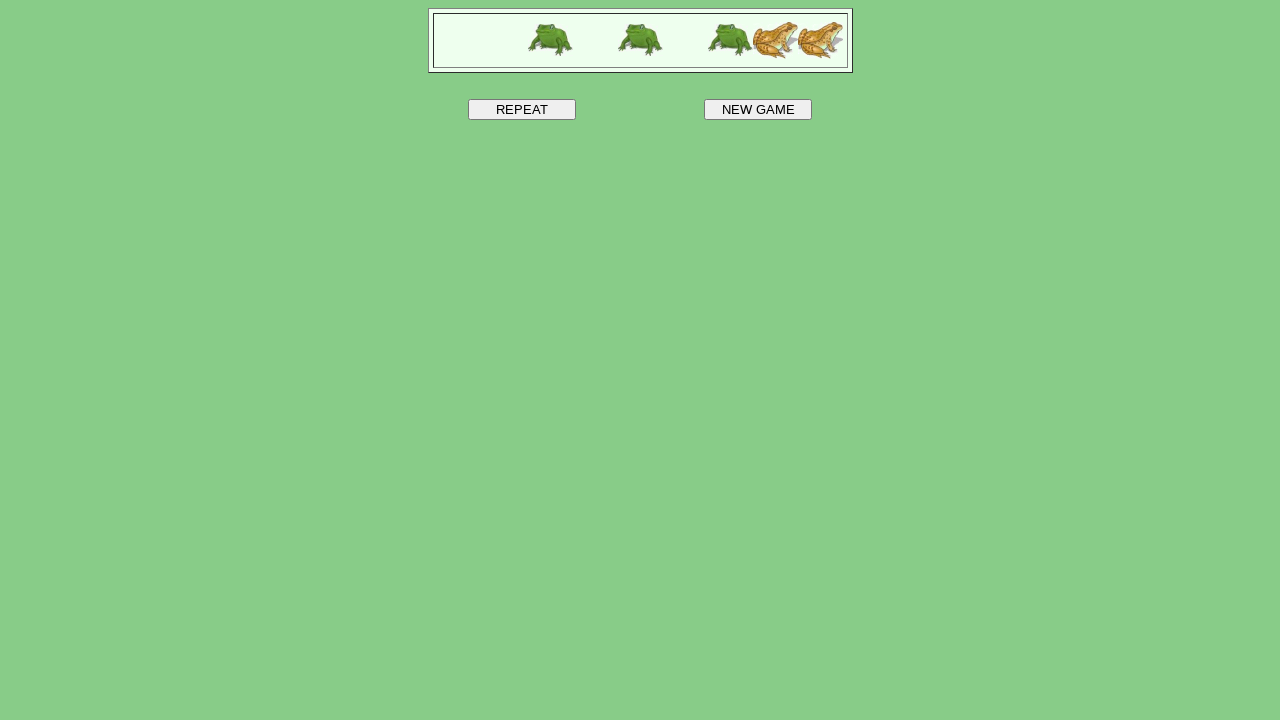

Clicked frog type 1 (iteration 3/4) at (820, 40) on img[src*='frog1.gif'] >> nth=1
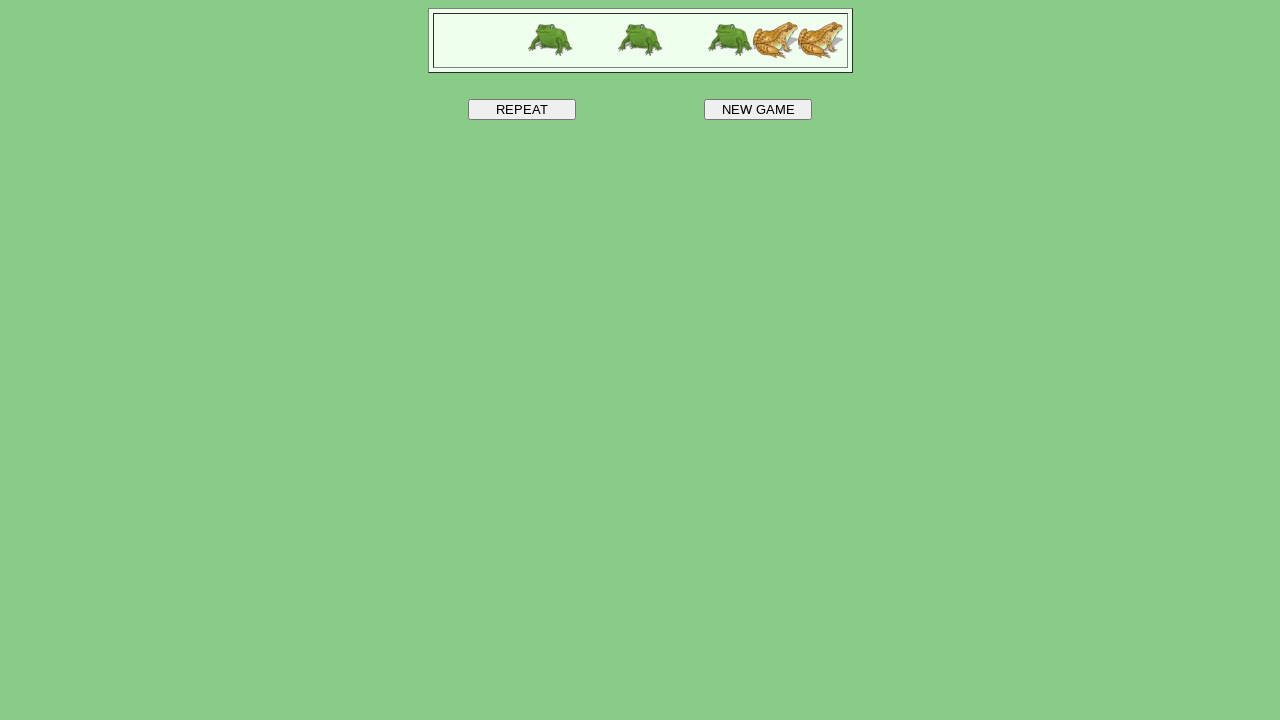

Clicked frog type 1 (iteration 4/4) at (775, 40) on img[src*='frog1.gif'] >> nth=0
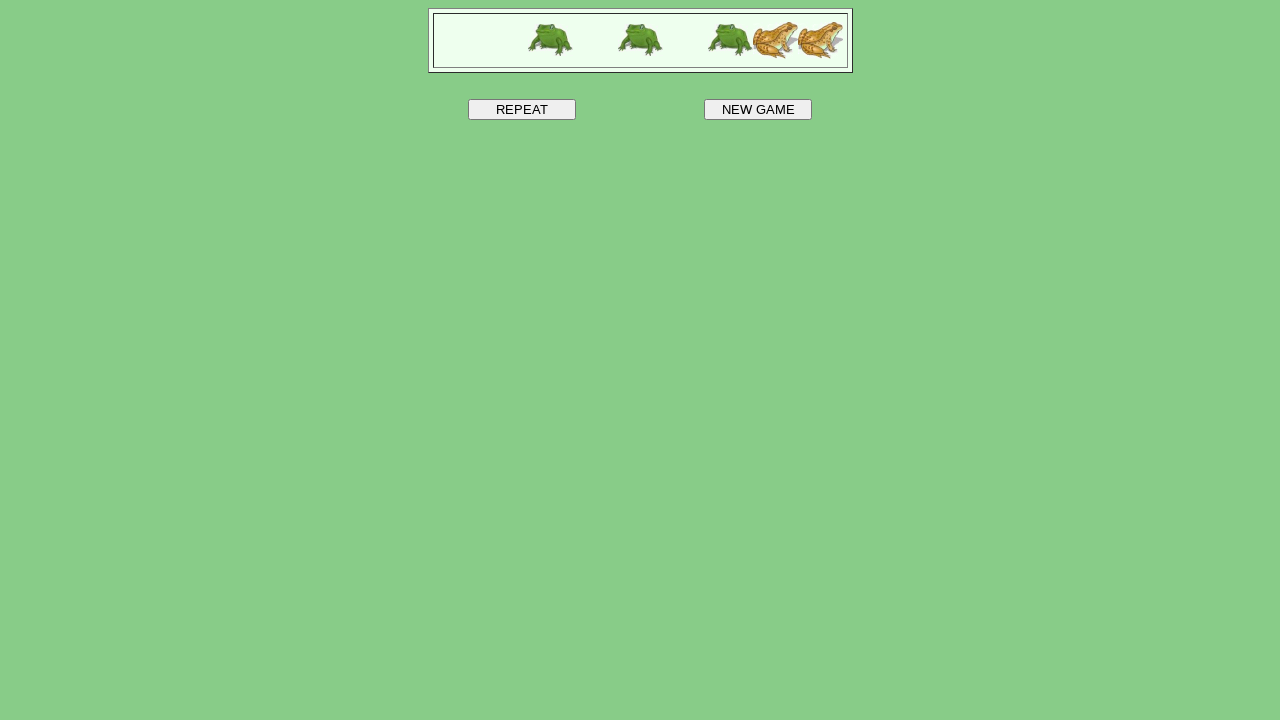

Completed frog puzzle solving sequence
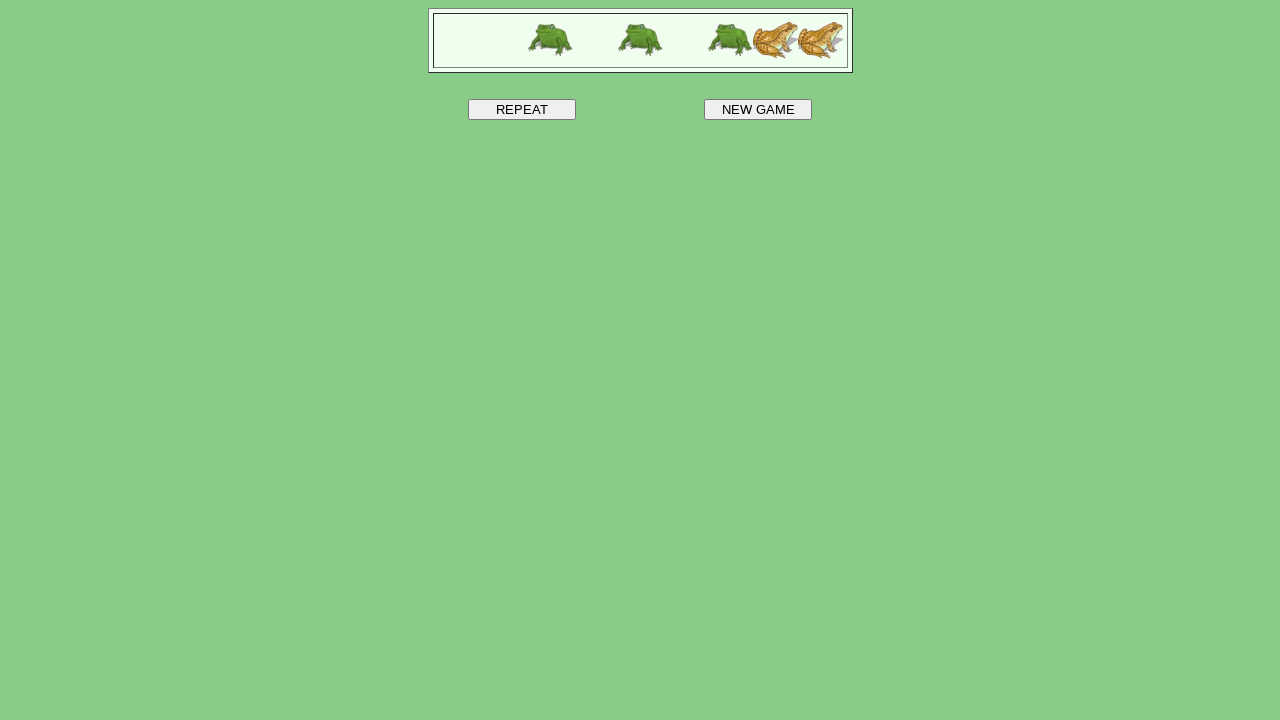

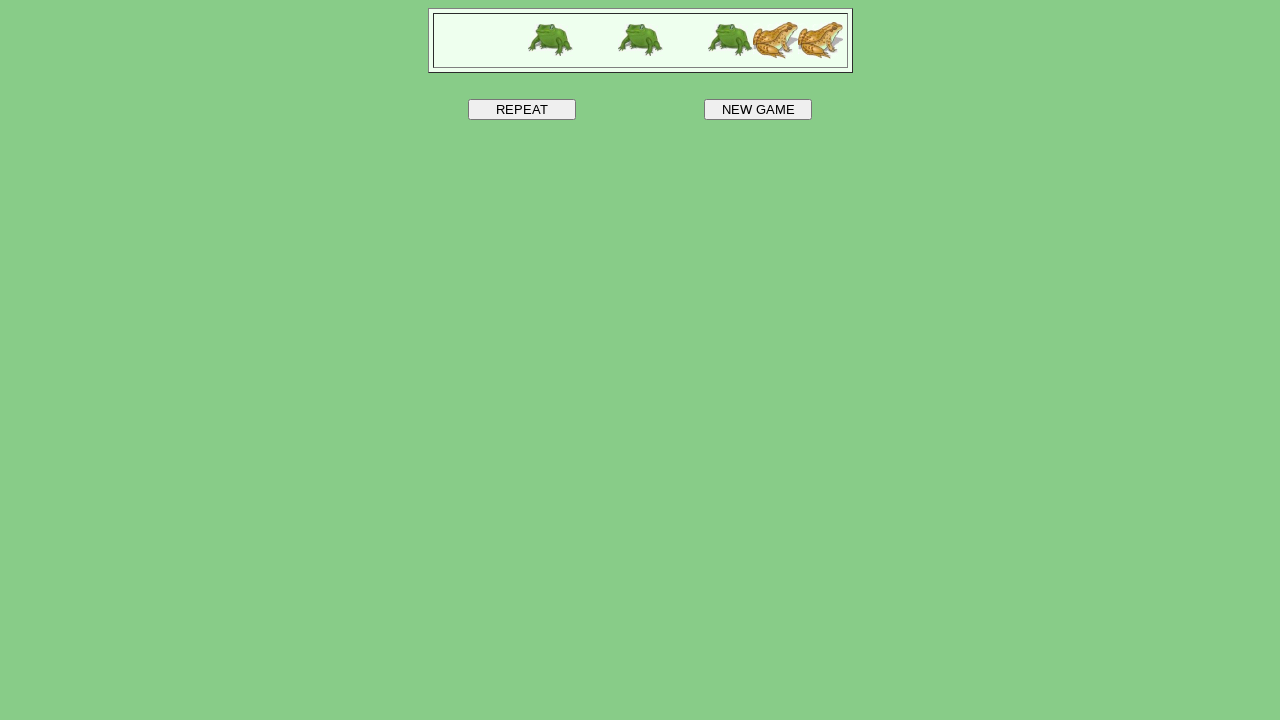